Automates a typing speed test by extracting words from the page and typing them for 60 seconds

Starting URL: https://www.livechatinc.com/typing-speed-test/#/

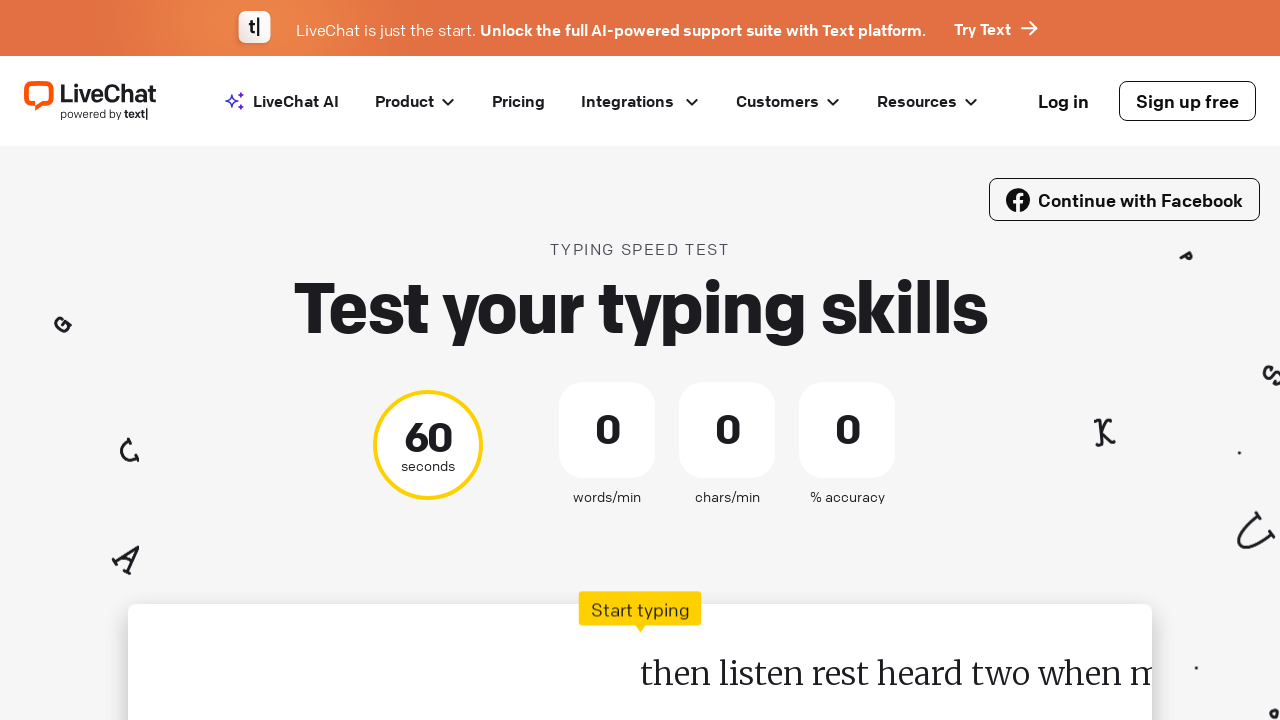

Searched for active word elements using fallback selectors, found 0 elements
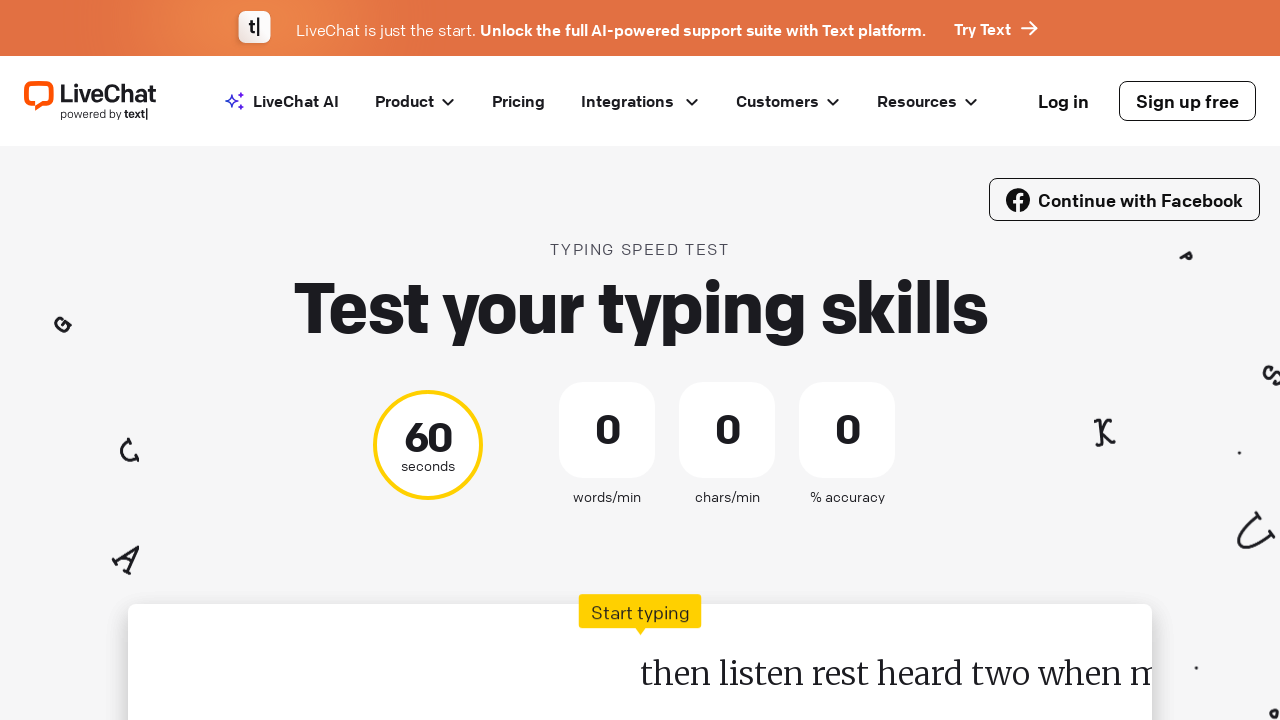

Searched for active word elements using fallback selectors, found 0 elements
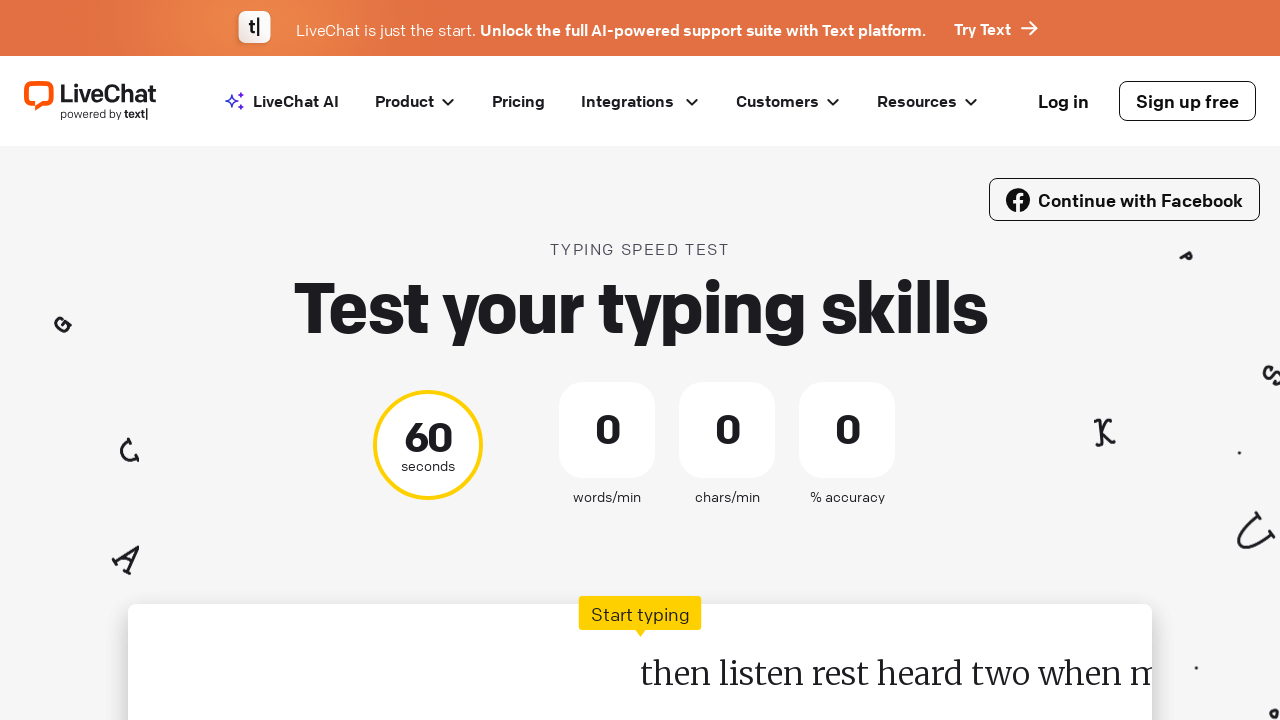

Searched for active word elements using fallback selectors, found 0 elements
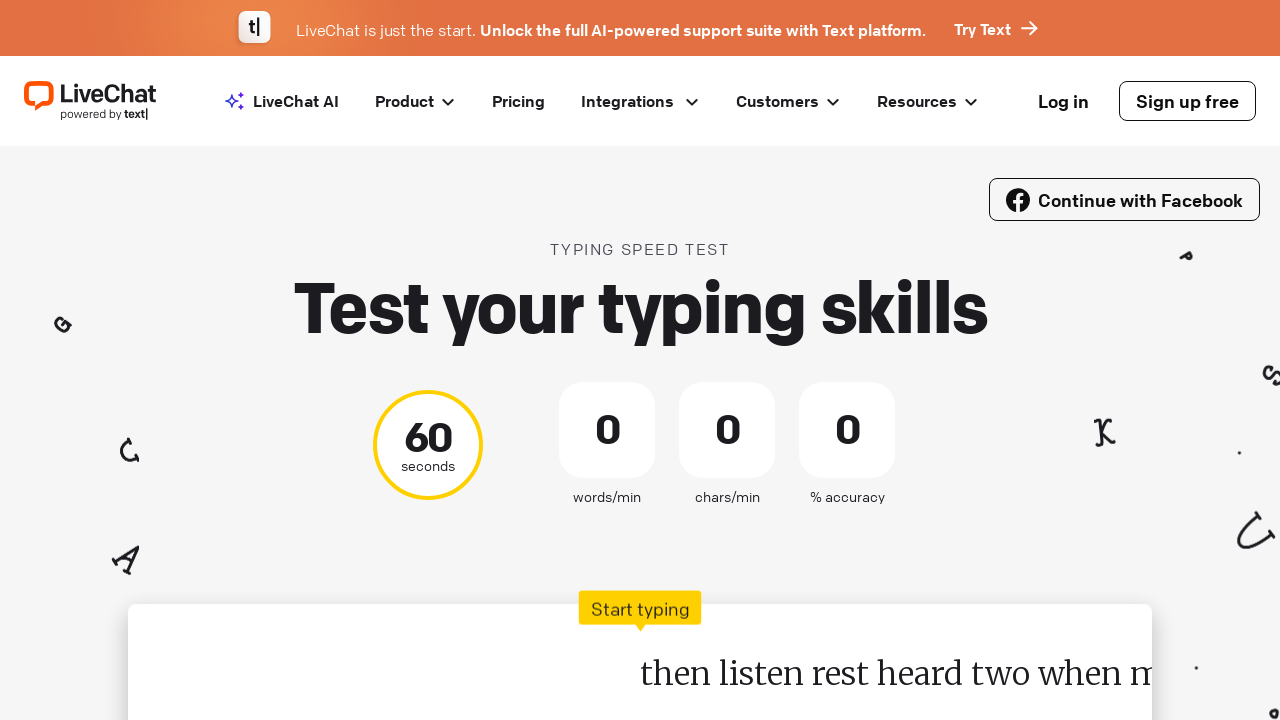

Searched for active word elements using fallback selectors, found 0 elements
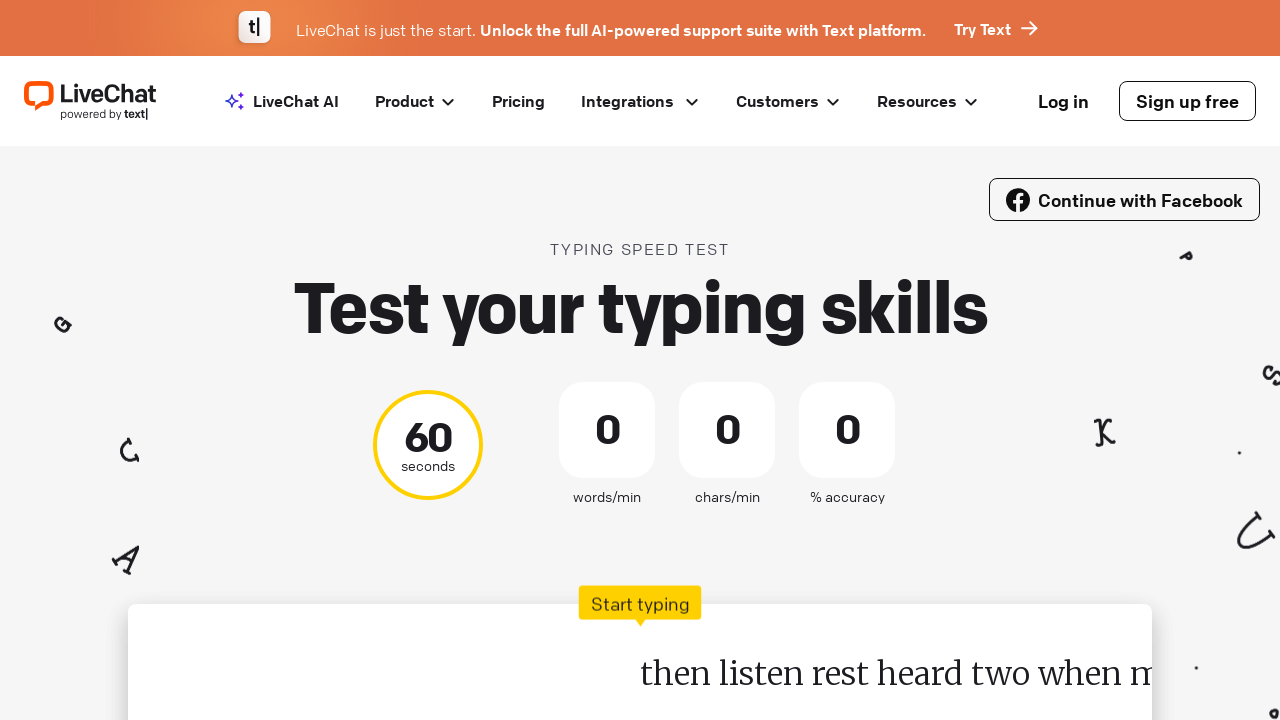

Searched for active word elements using fallback selectors, found 0 elements
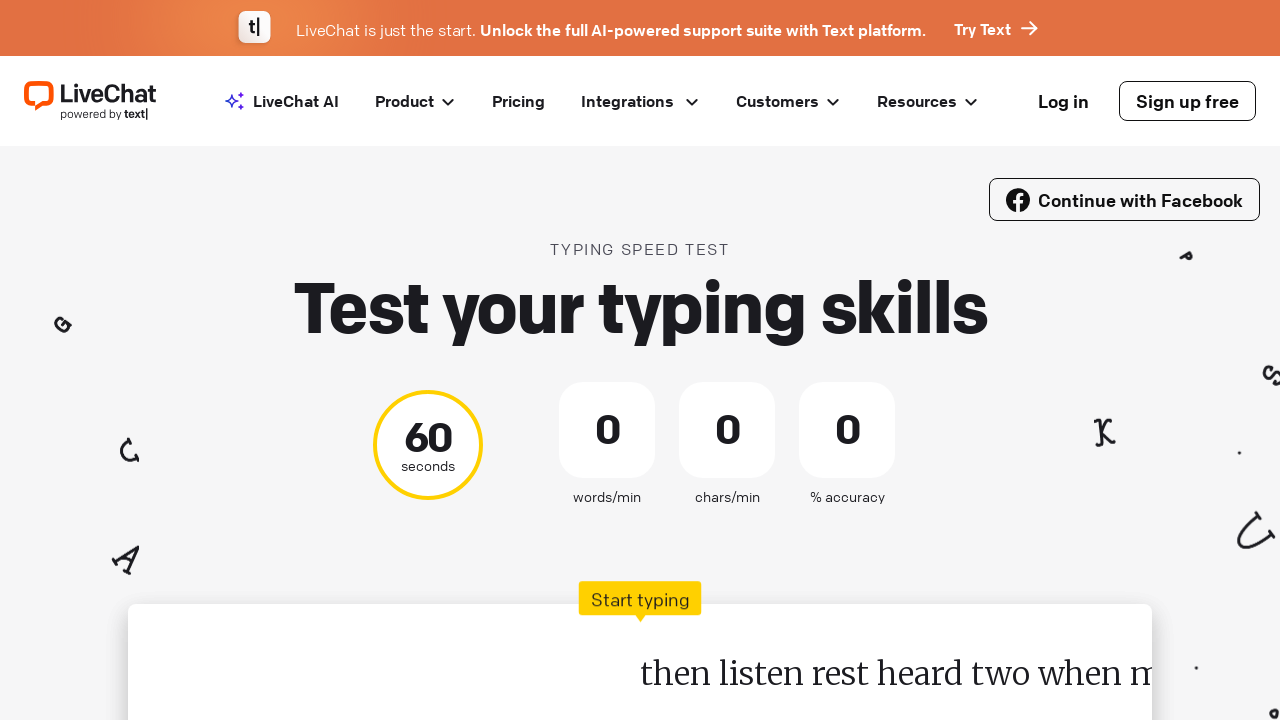

Searched for active word elements using fallback selectors, found 0 elements
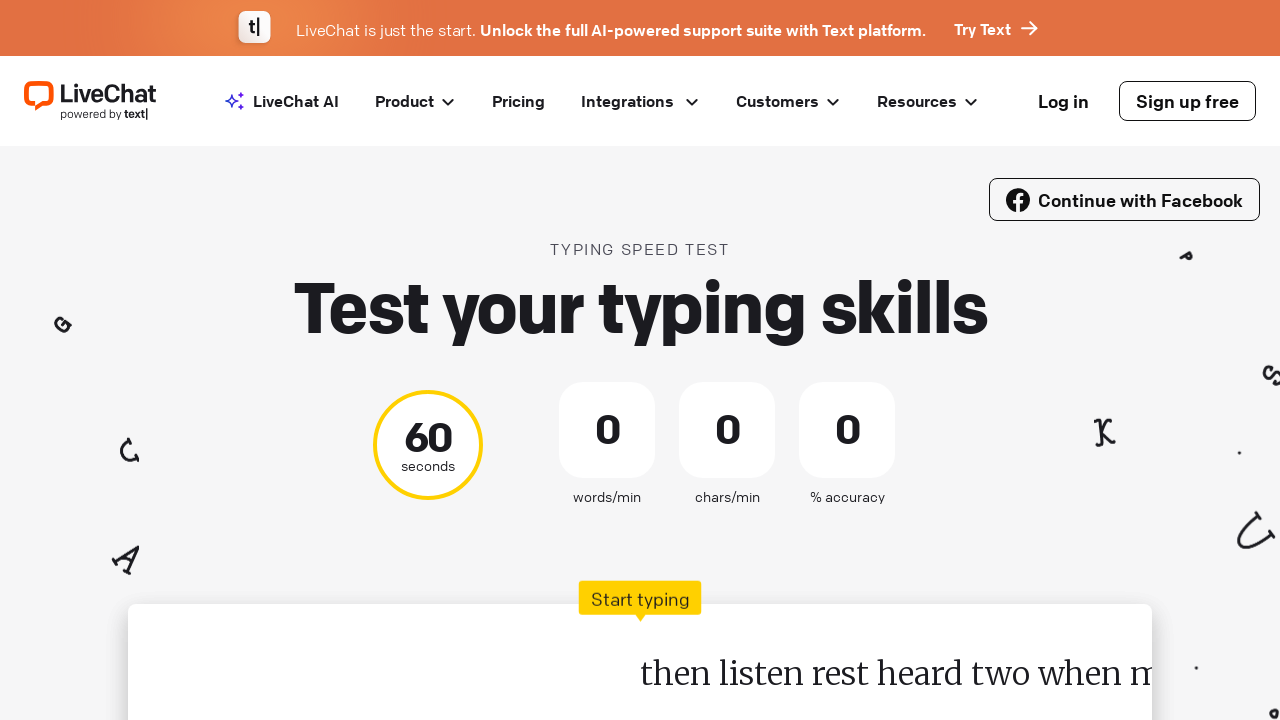

Searched for active word elements using fallback selectors, found 0 elements
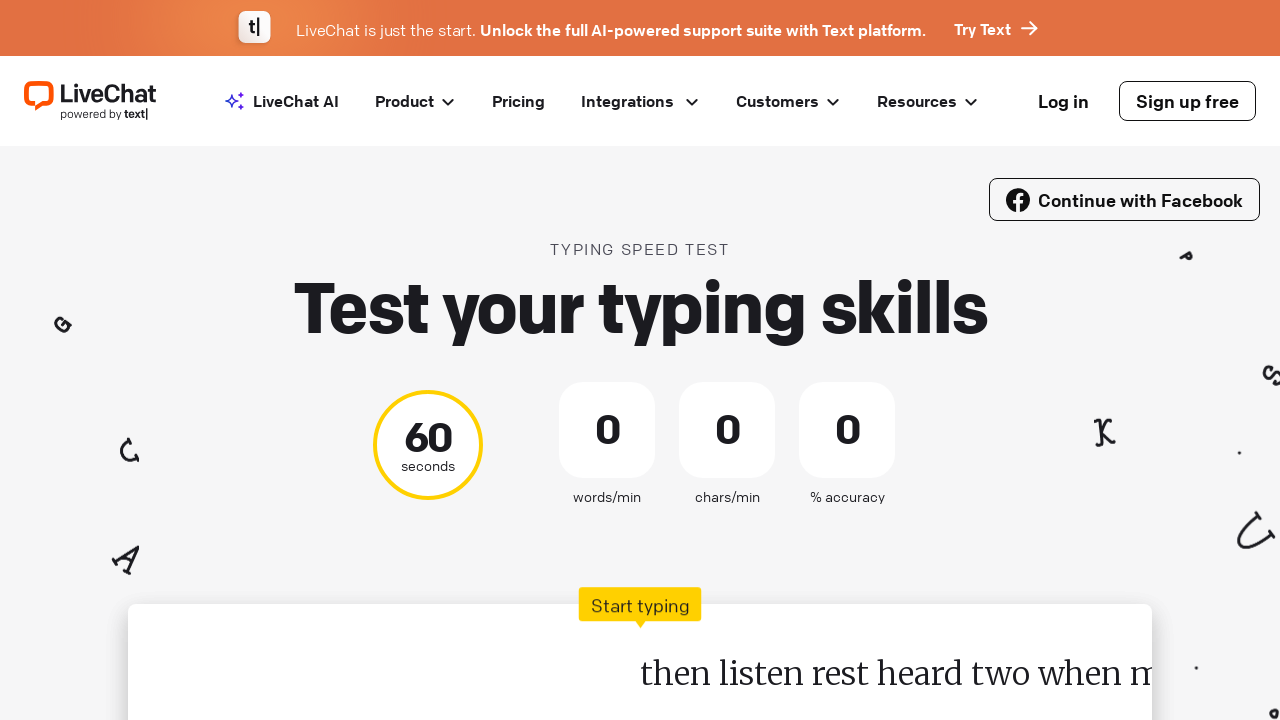

Searched for active word elements using fallback selectors, found 0 elements
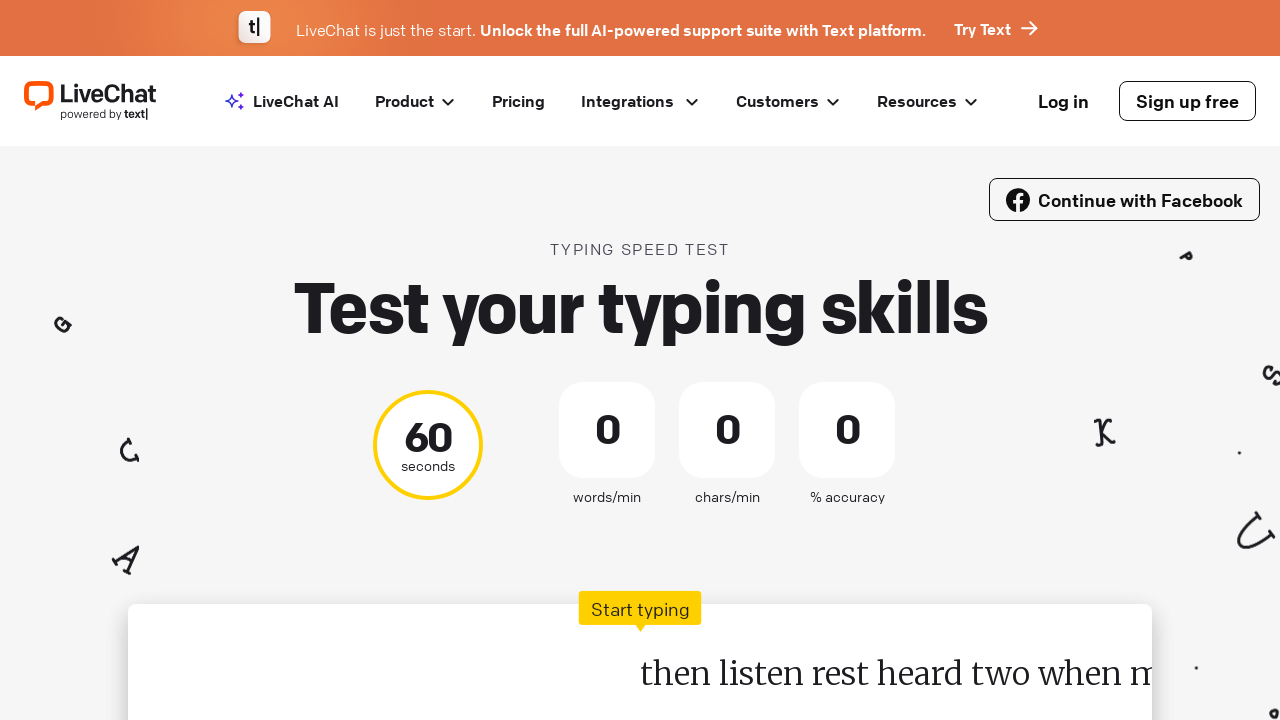

Searched for active word elements using fallback selectors, found 0 elements
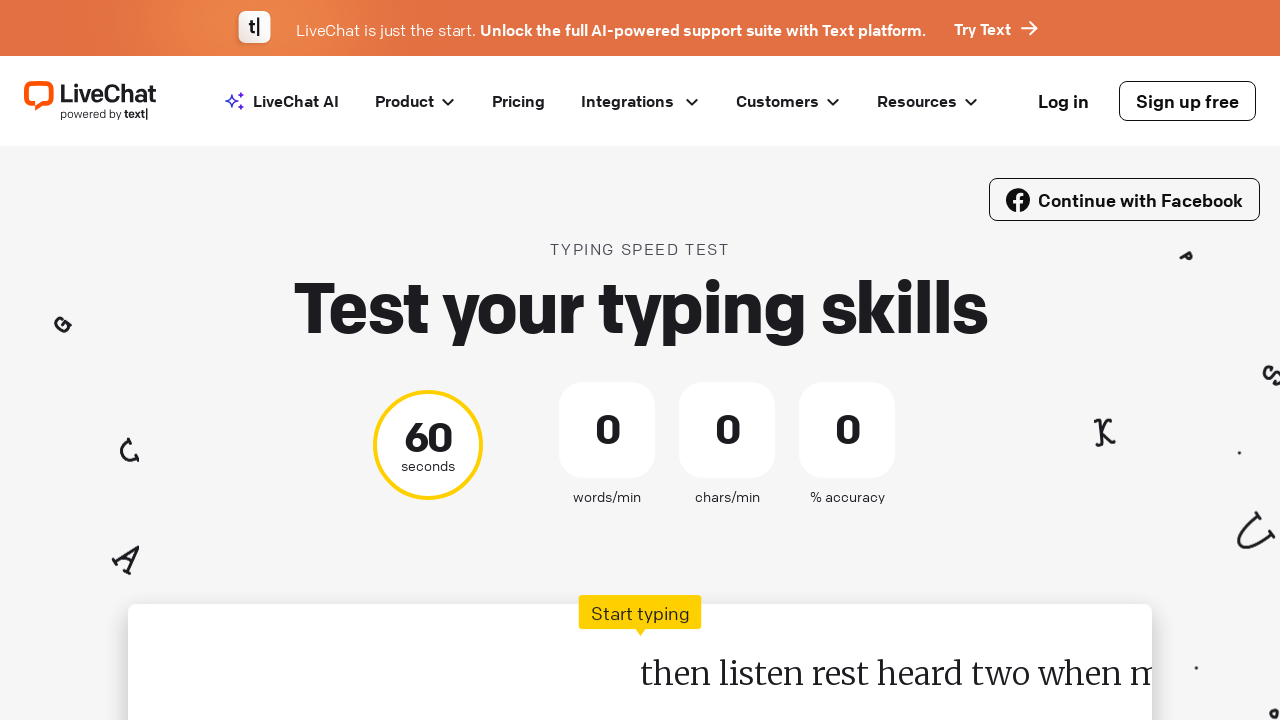

Searched for active word elements using fallback selectors, found 0 elements
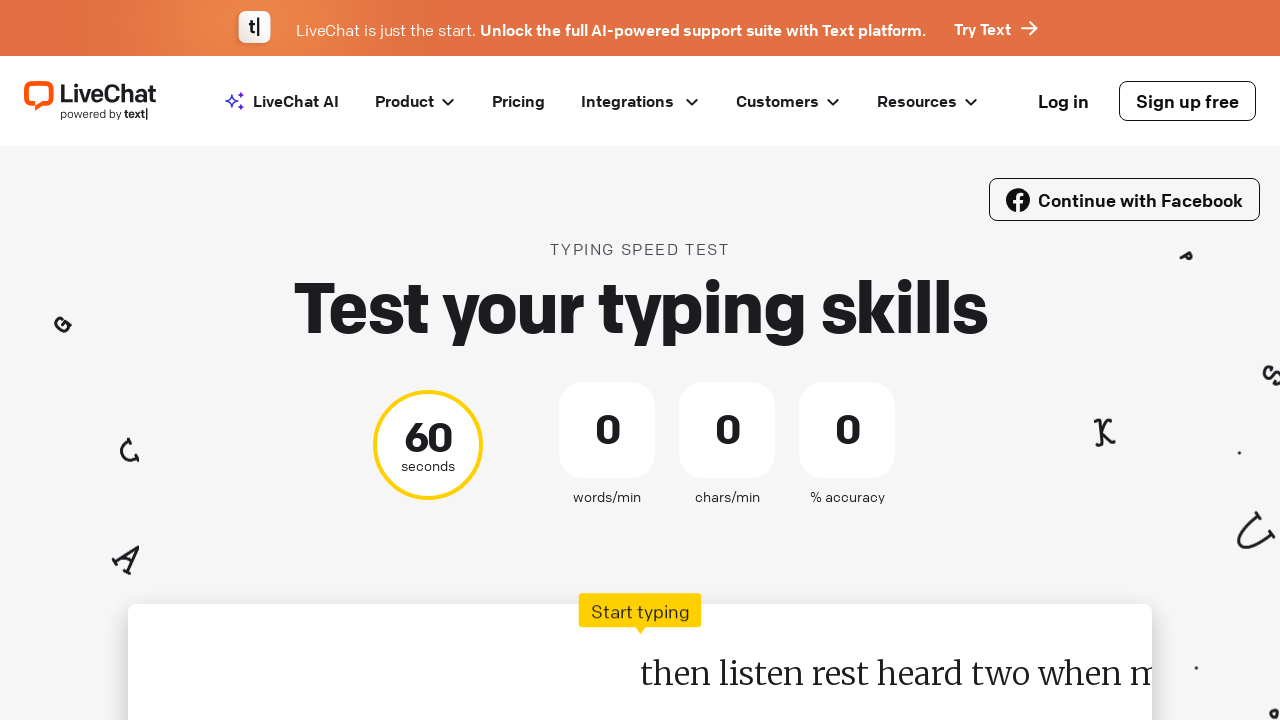

Searched for active word elements using fallback selectors, found 0 elements
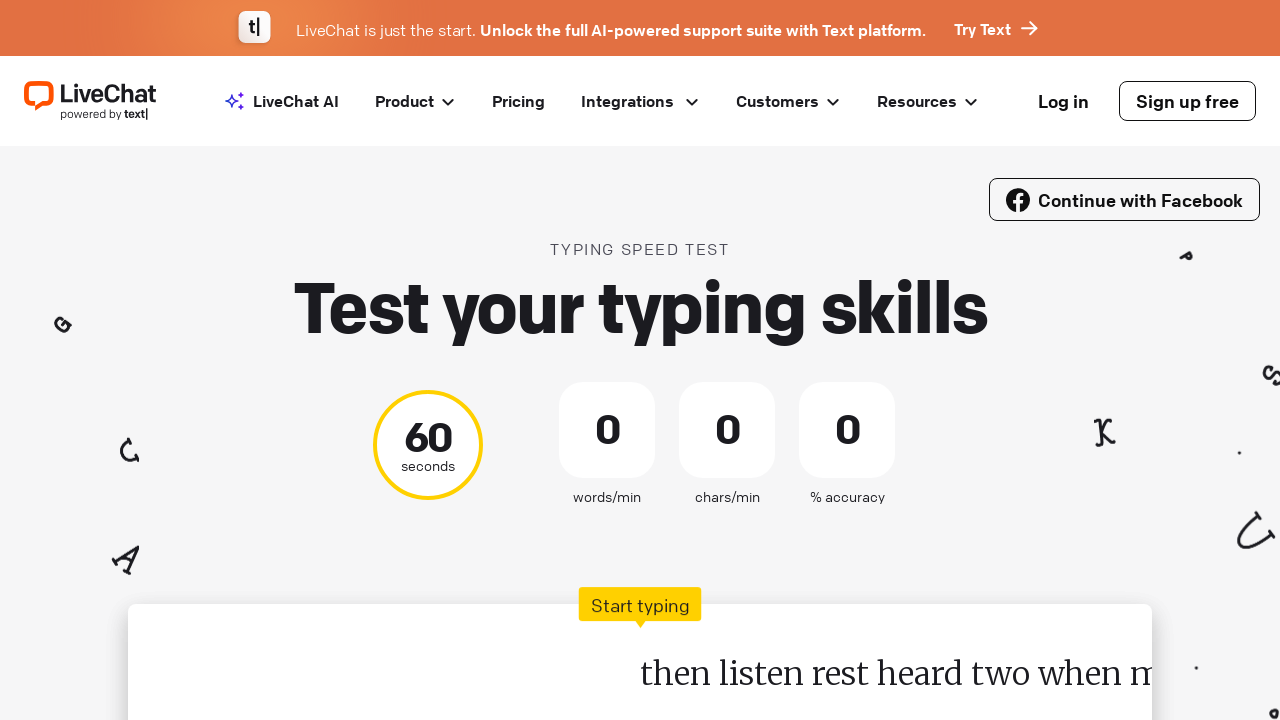

Searched for active word elements using fallback selectors, found 0 elements
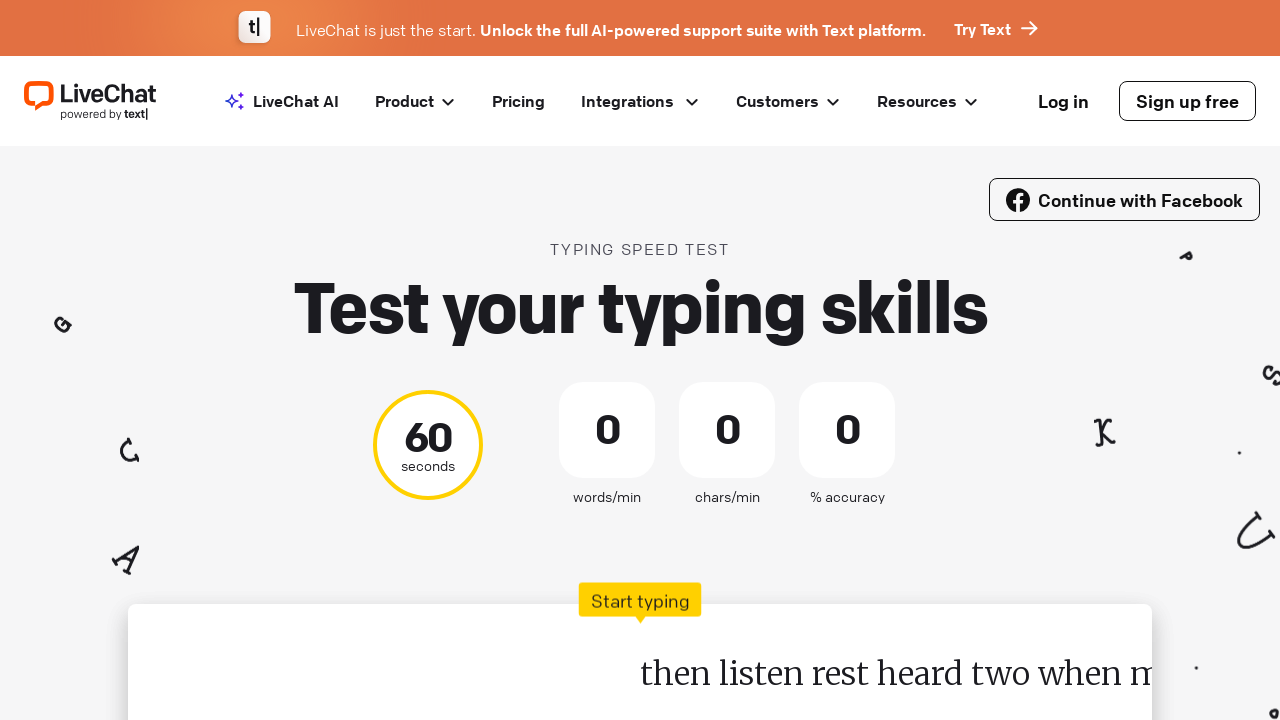

Searched for active word elements using fallback selectors, found 0 elements
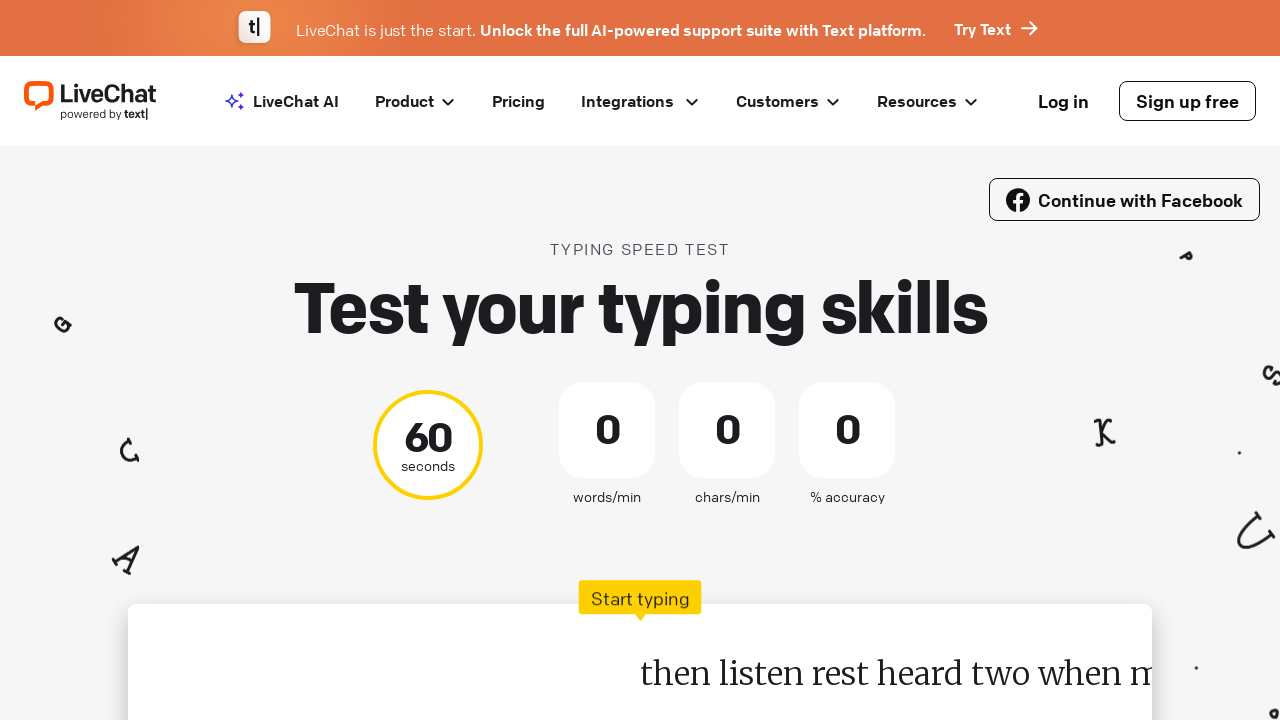

Searched for active word elements using fallback selectors, found 0 elements
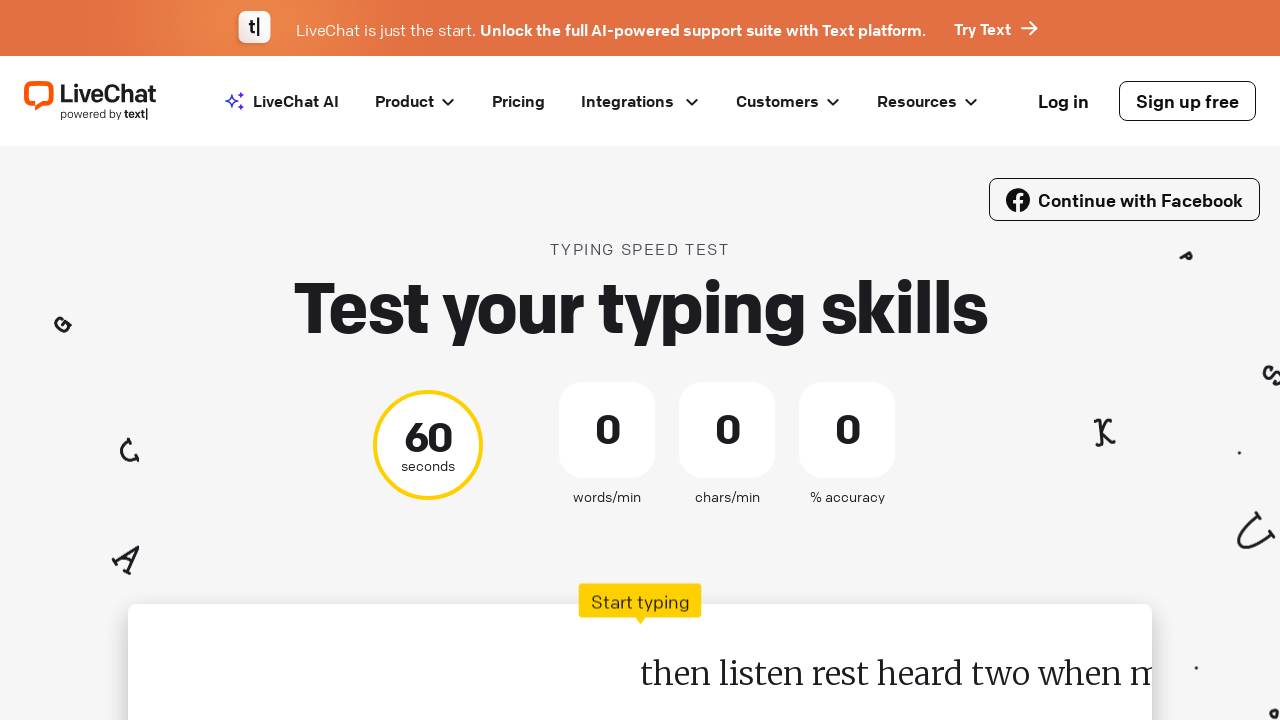

Searched for active word elements using fallback selectors, found 0 elements
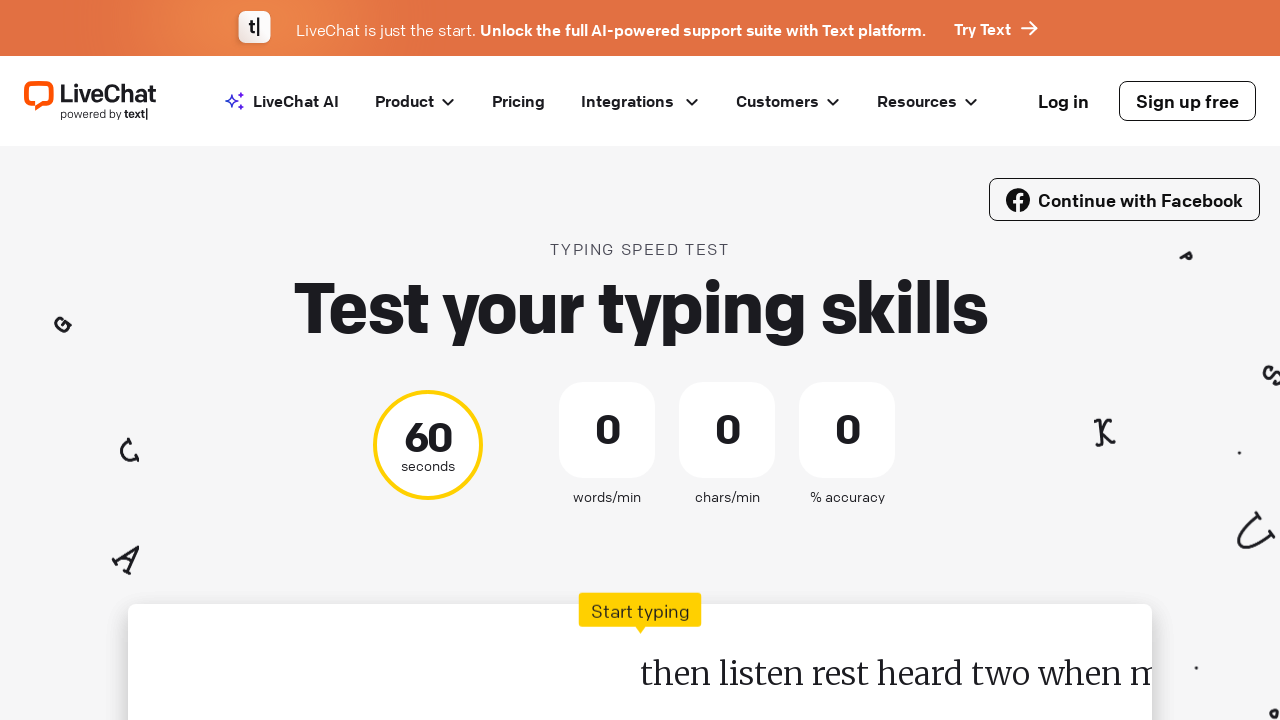

Searched for active word elements using fallback selectors, found 0 elements
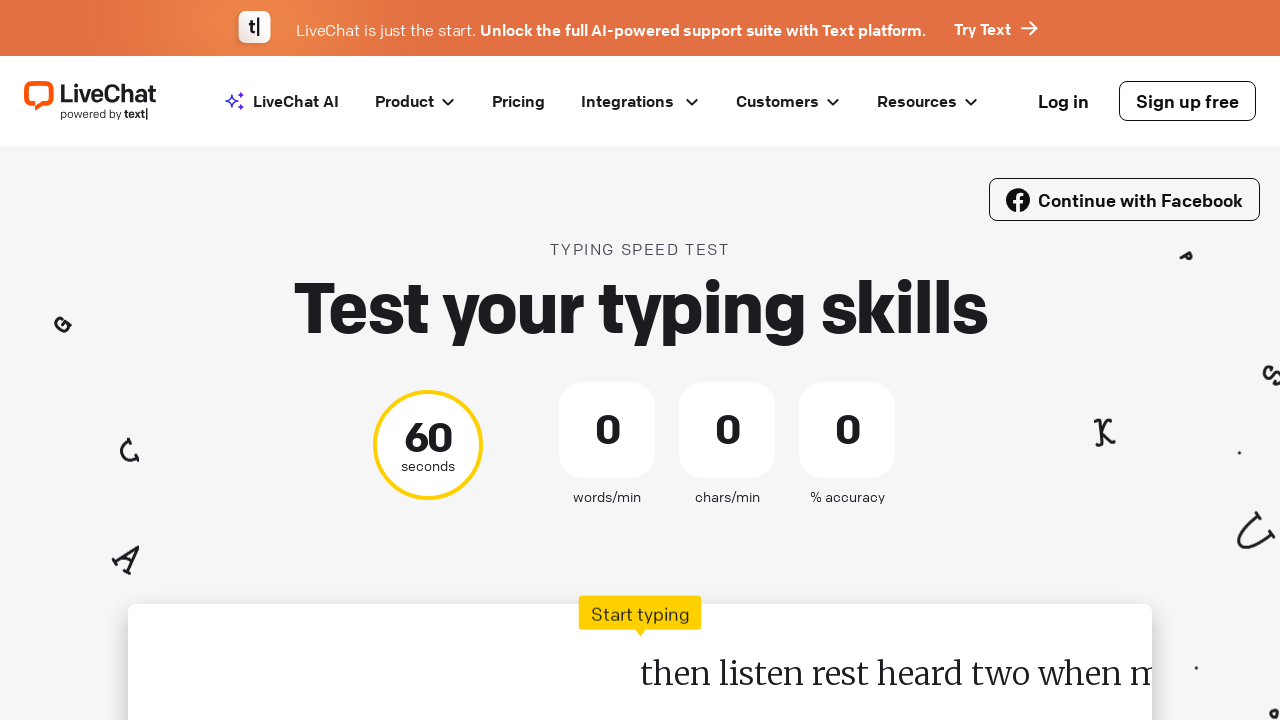

Searched for active word elements using fallback selectors, found 0 elements
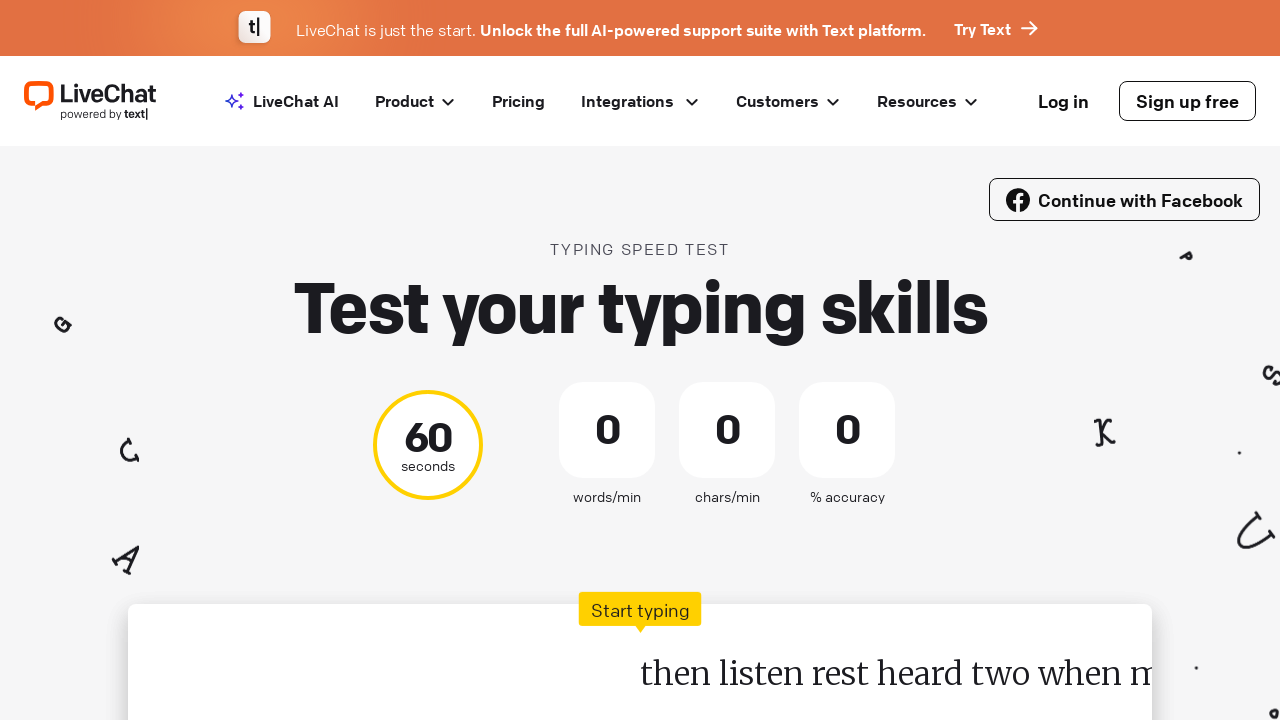

Searched for active word elements using fallback selectors, found 0 elements
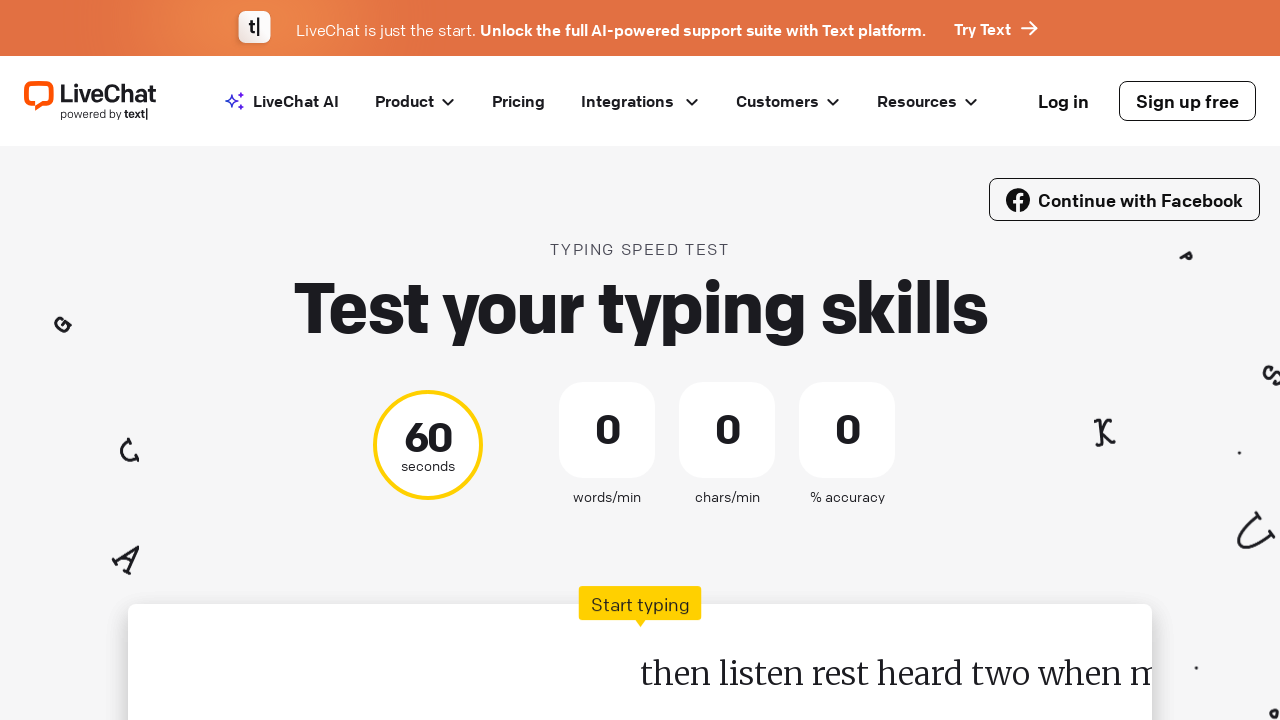

Searched for active word elements using fallback selectors, found 0 elements
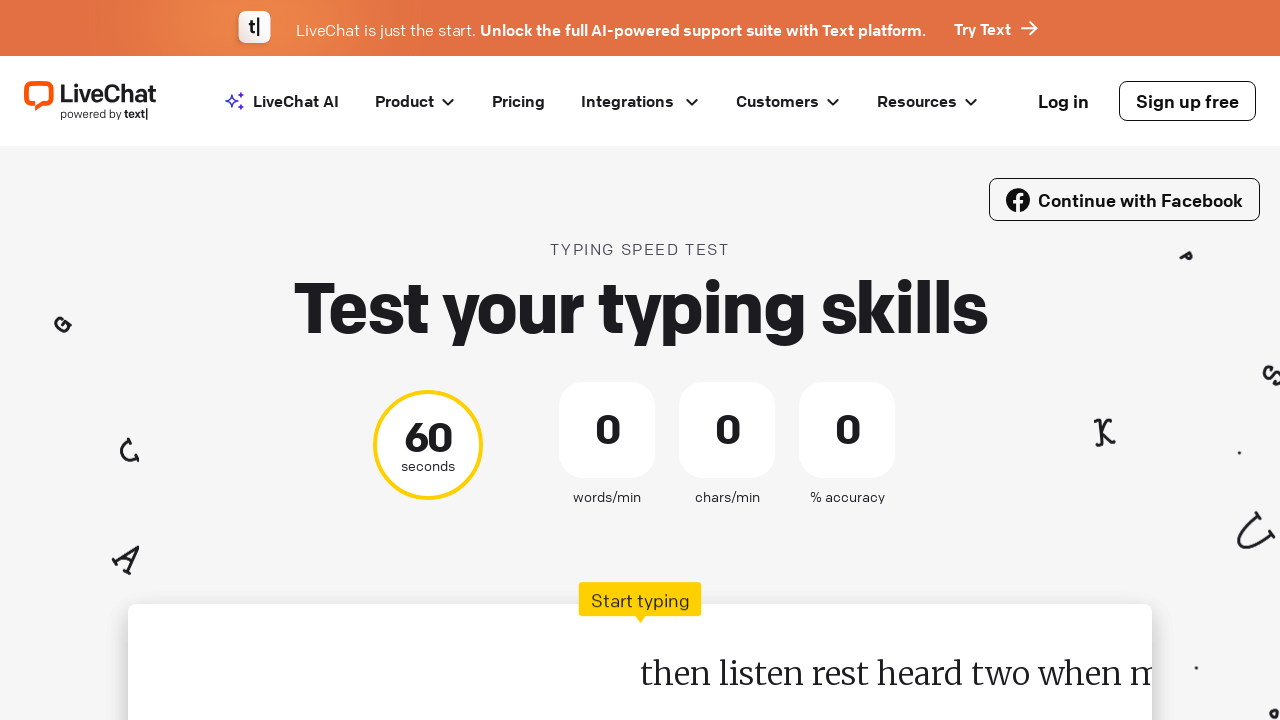

Searched for active word elements using fallback selectors, found 0 elements
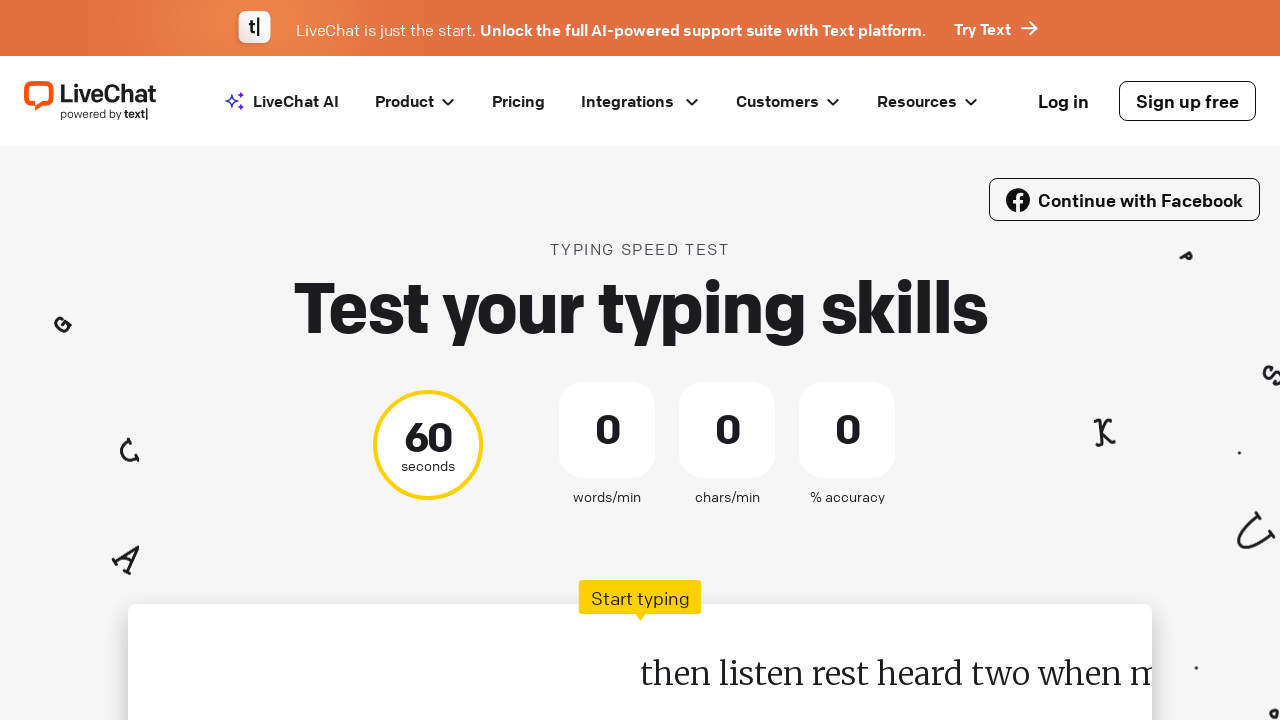

Searched for active word elements using fallback selectors, found 0 elements
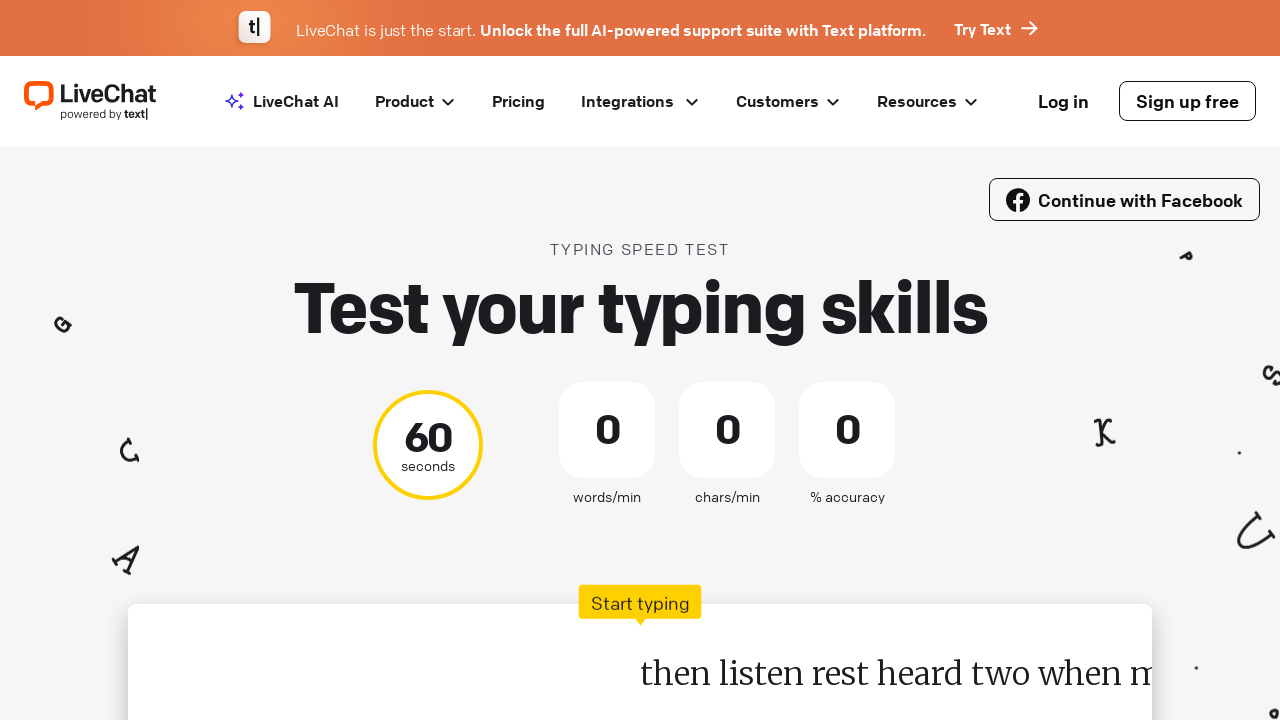

Searched for active word elements using fallback selectors, found 0 elements
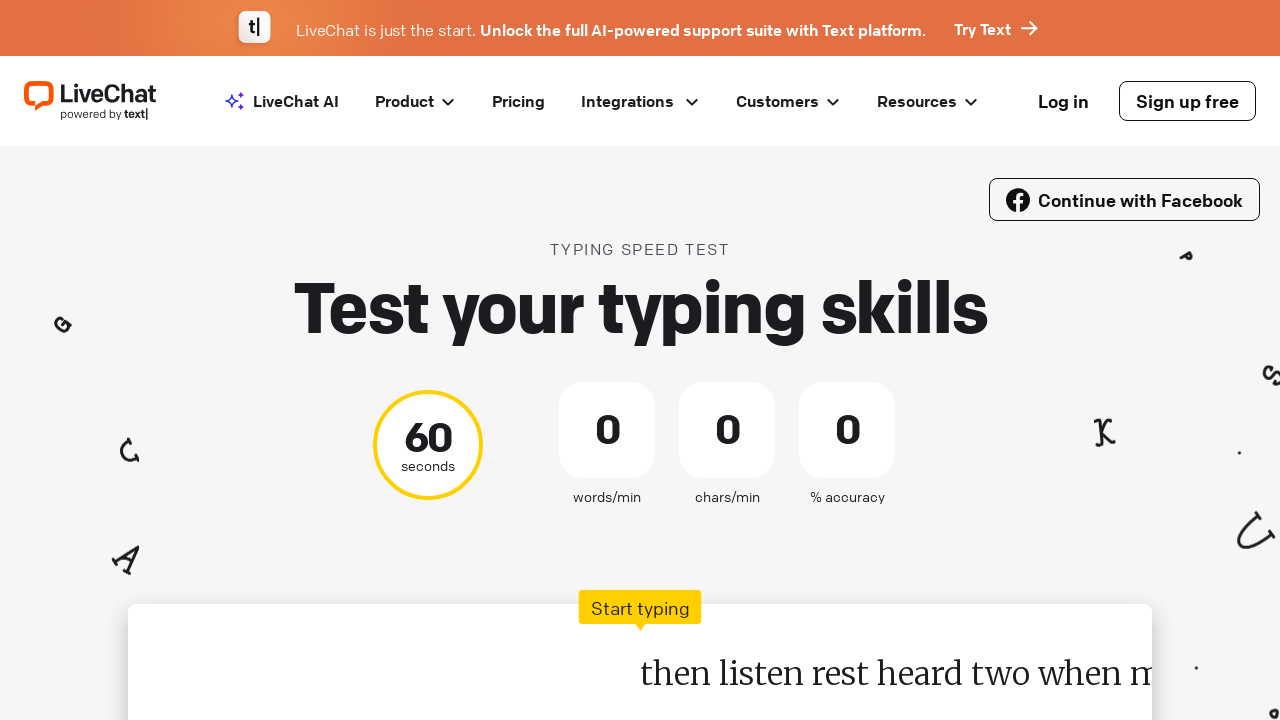

Searched for active word elements using fallback selectors, found 0 elements
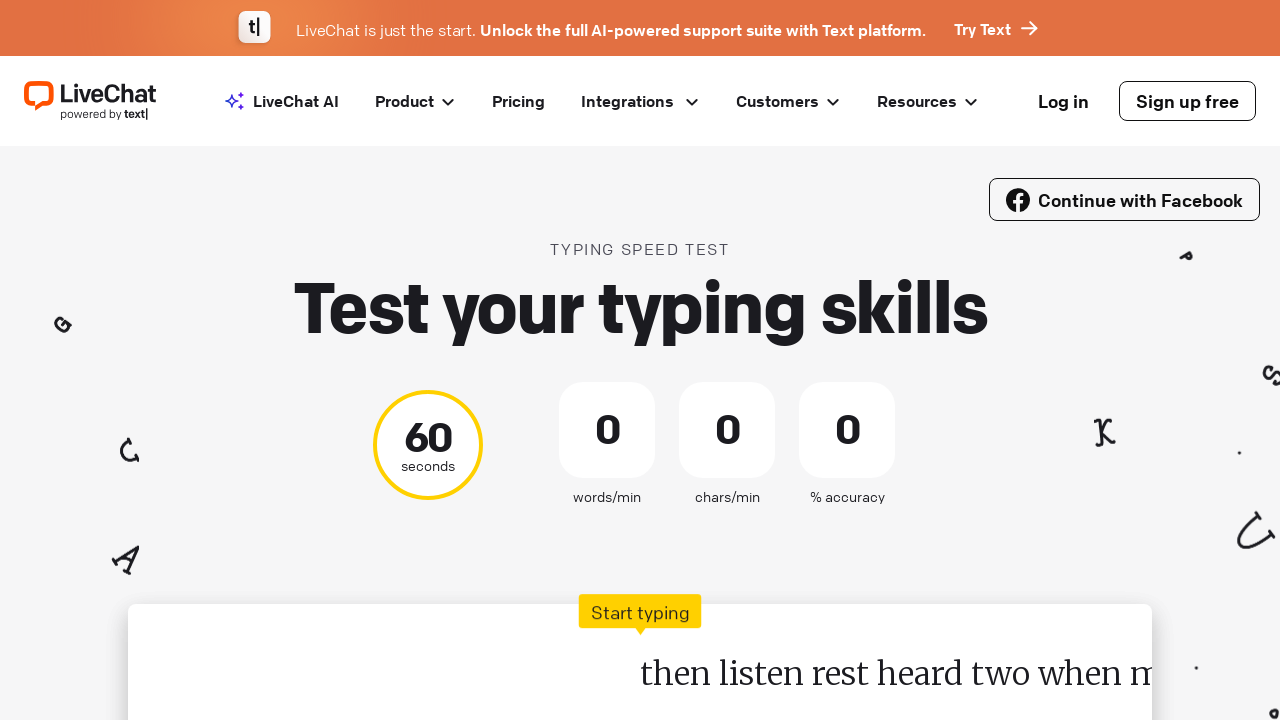

Searched for active word elements using fallback selectors, found 0 elements
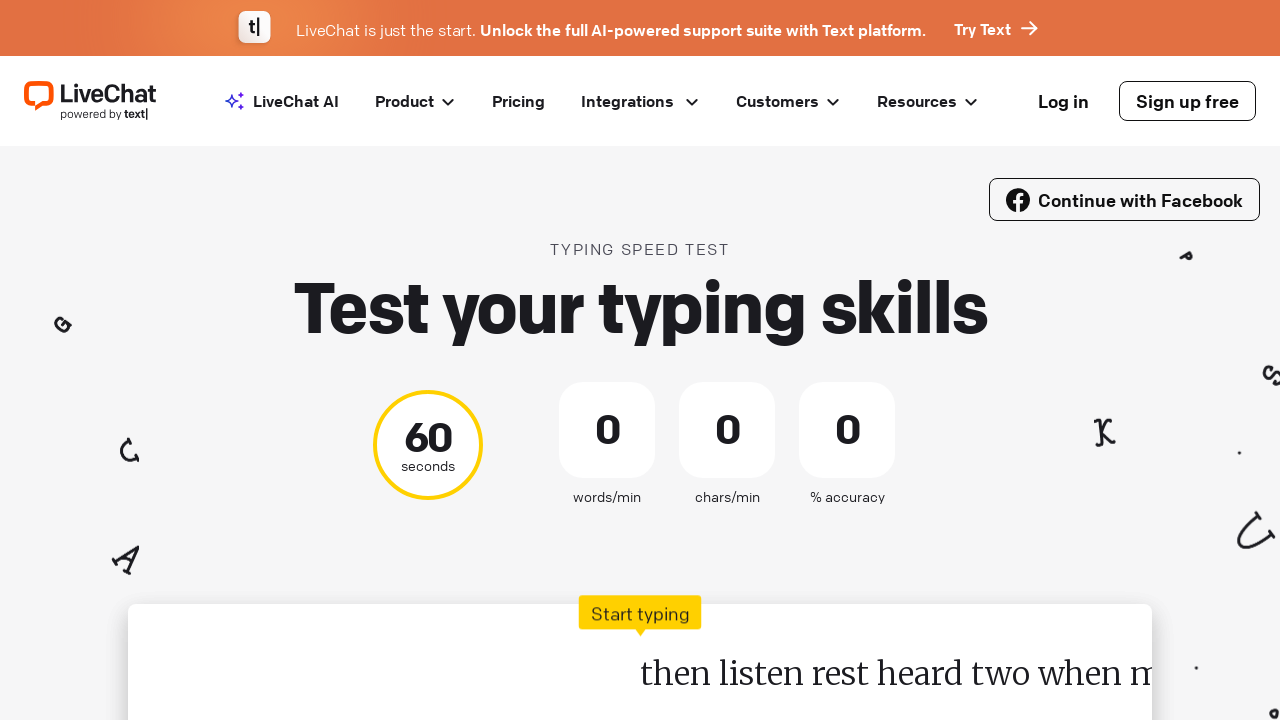

Searched for active word elements using fallback selectors, found 0 elements
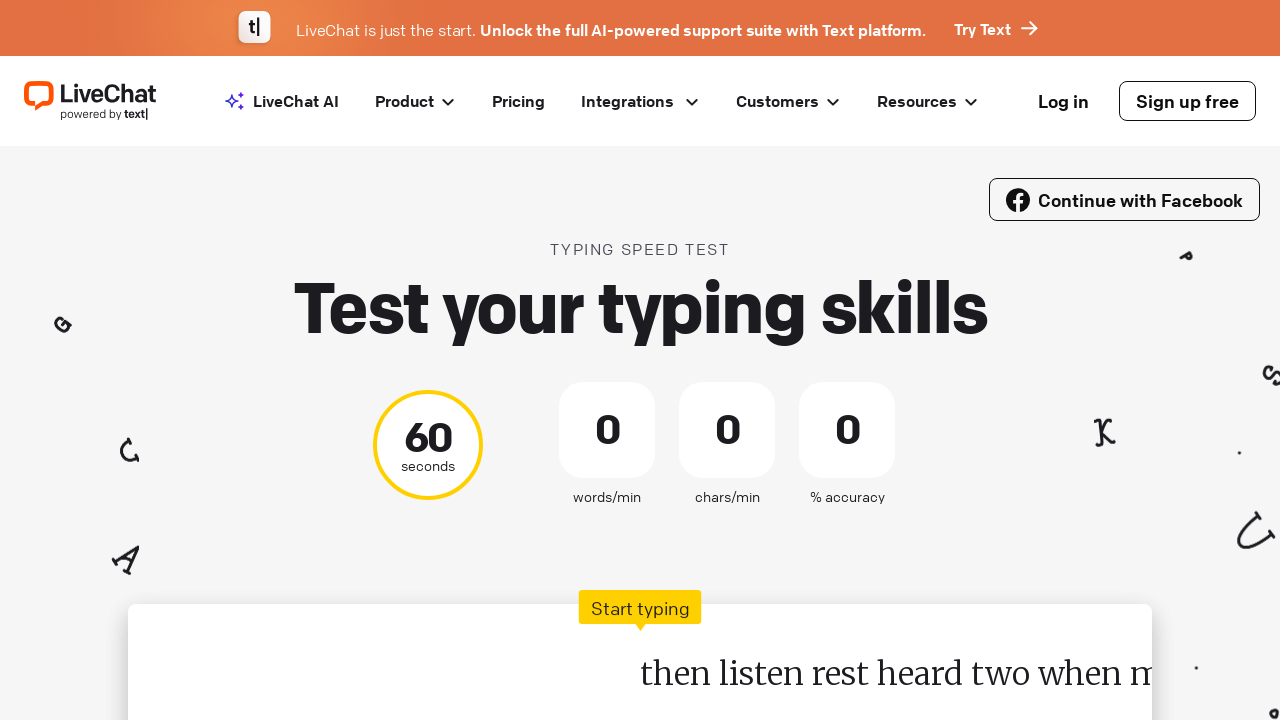

Searched for active word elements using fallback selectors, found 0 elements
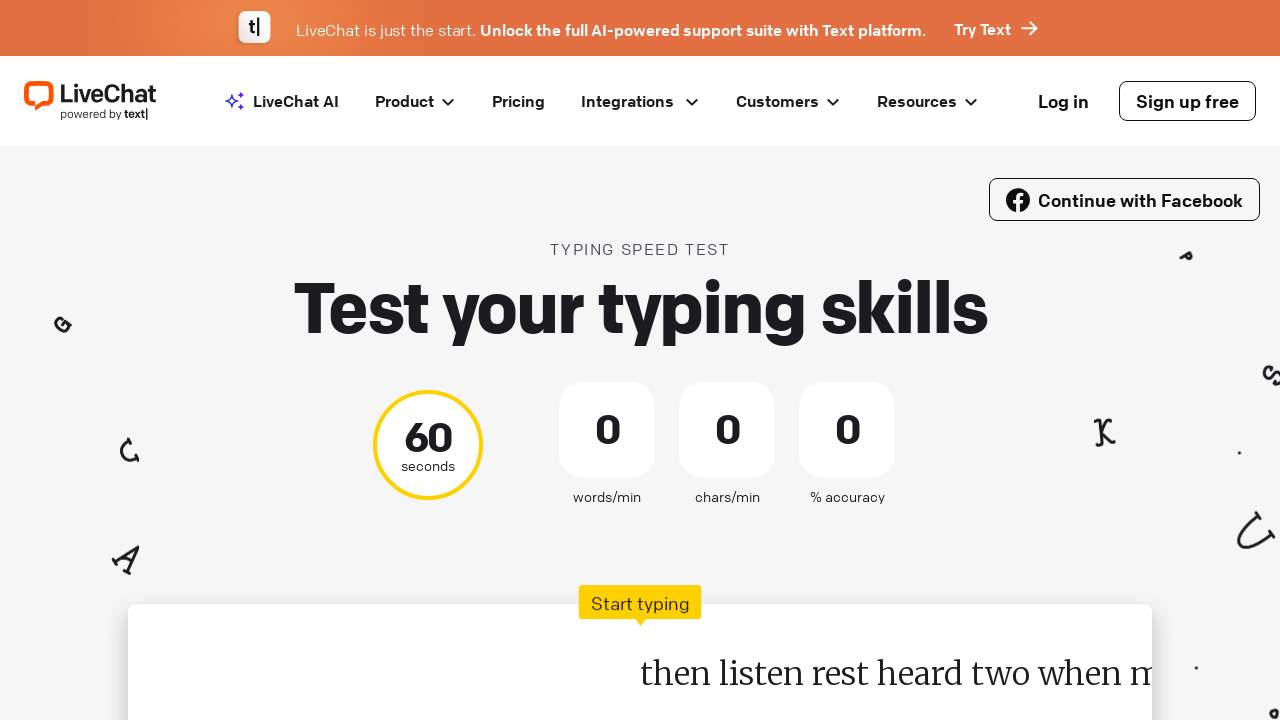

Searched for active word elements using fallback selectors, found 0 elements
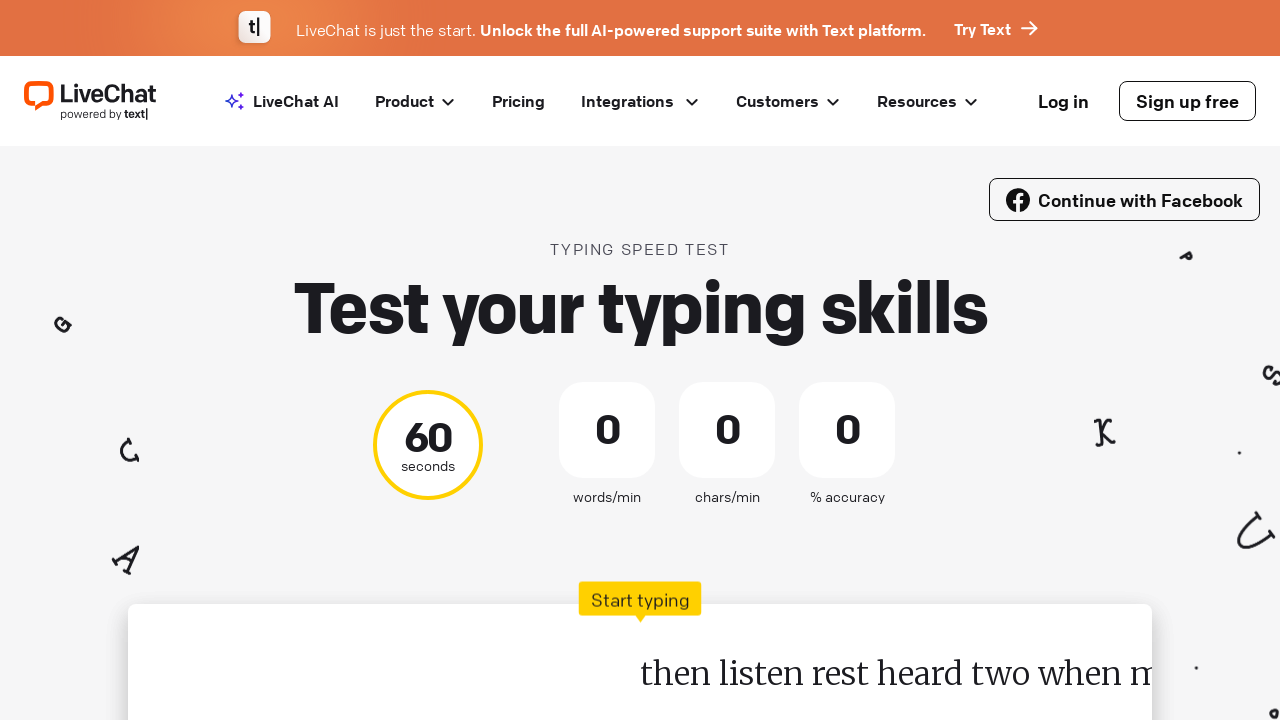

Searched for active word elements using fallback selectors, found 0 elements
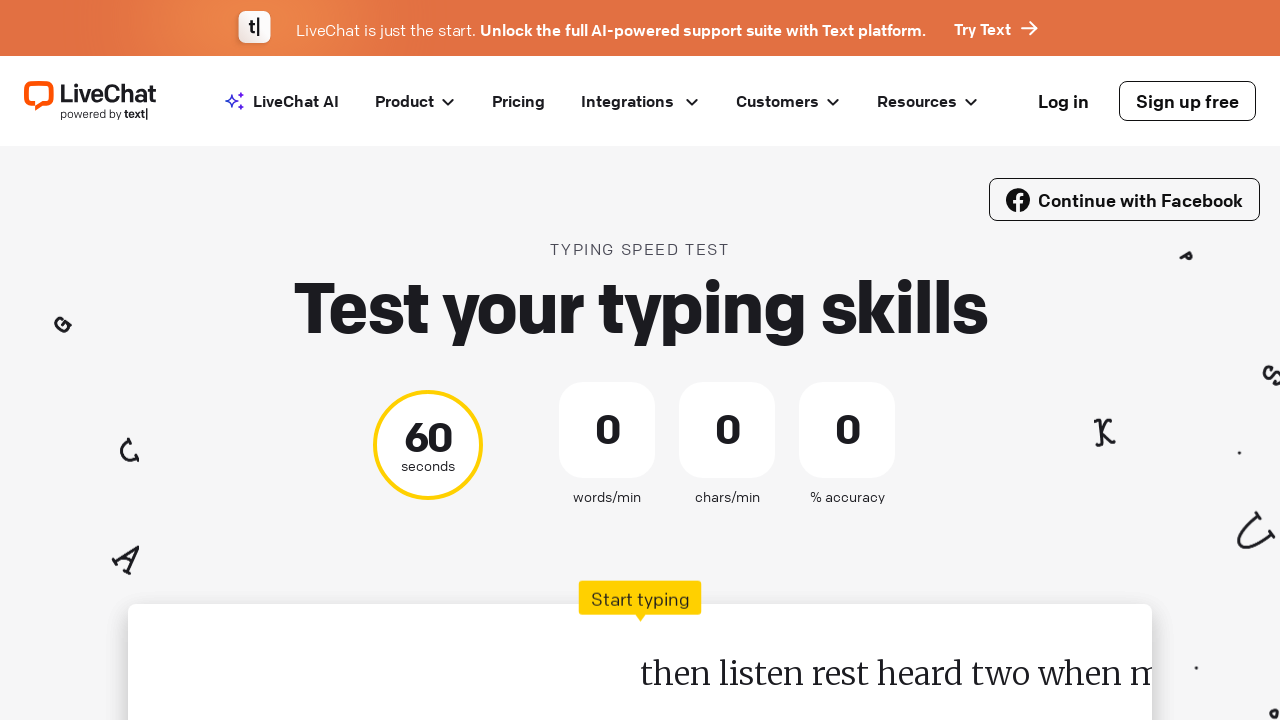

Searched for active word elements using fallback selectors, found 0 elements
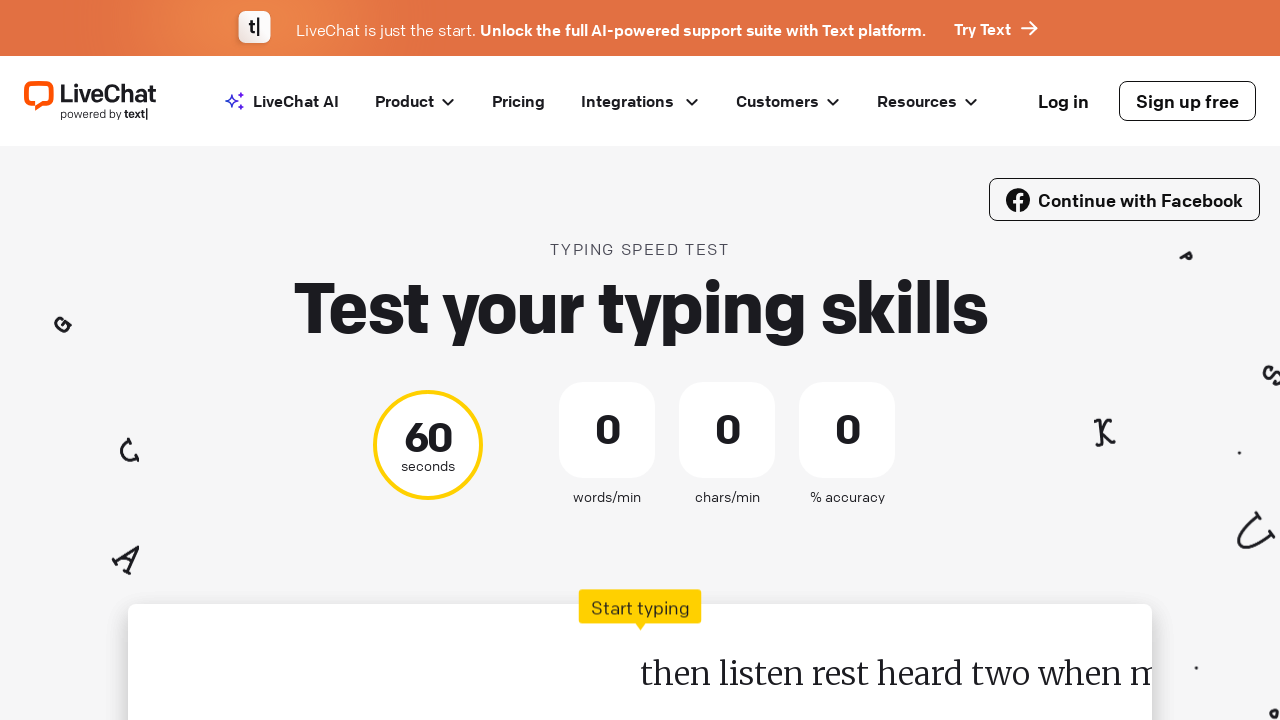

Searched for active word elements using fallback selectors, found 0 elements
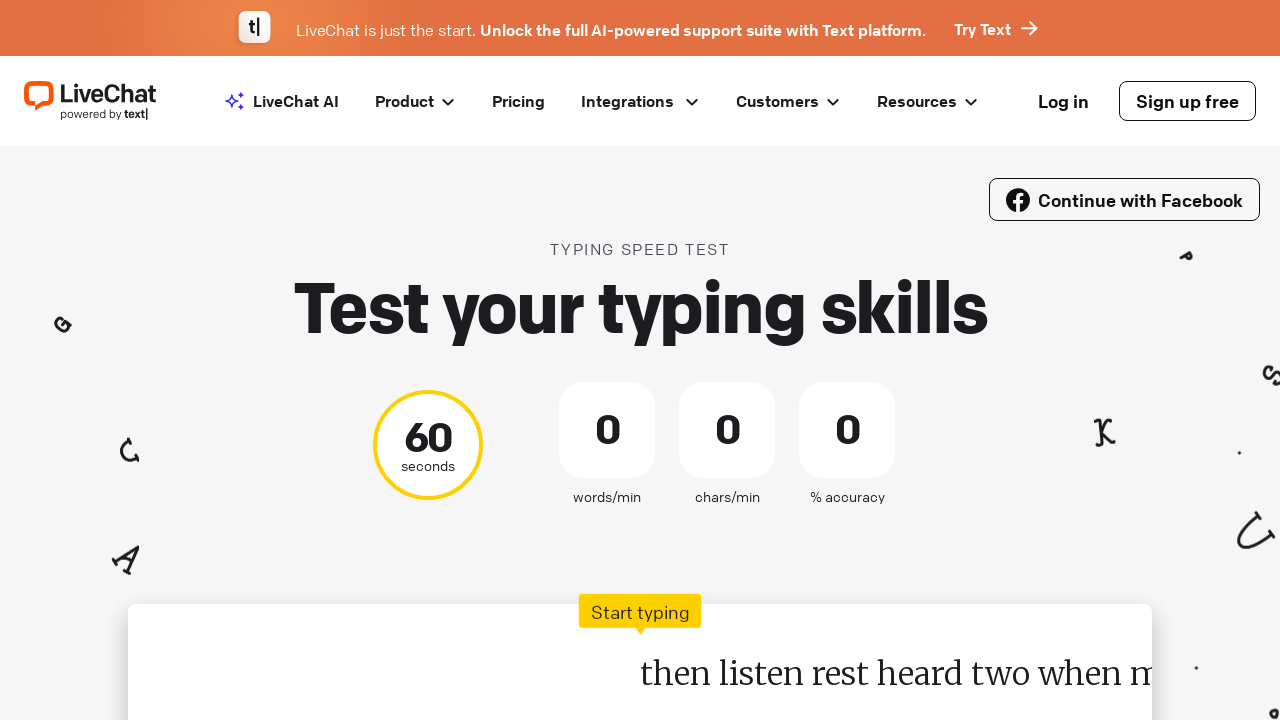

Searched for active word elements using fallback selectors, found 0 elements
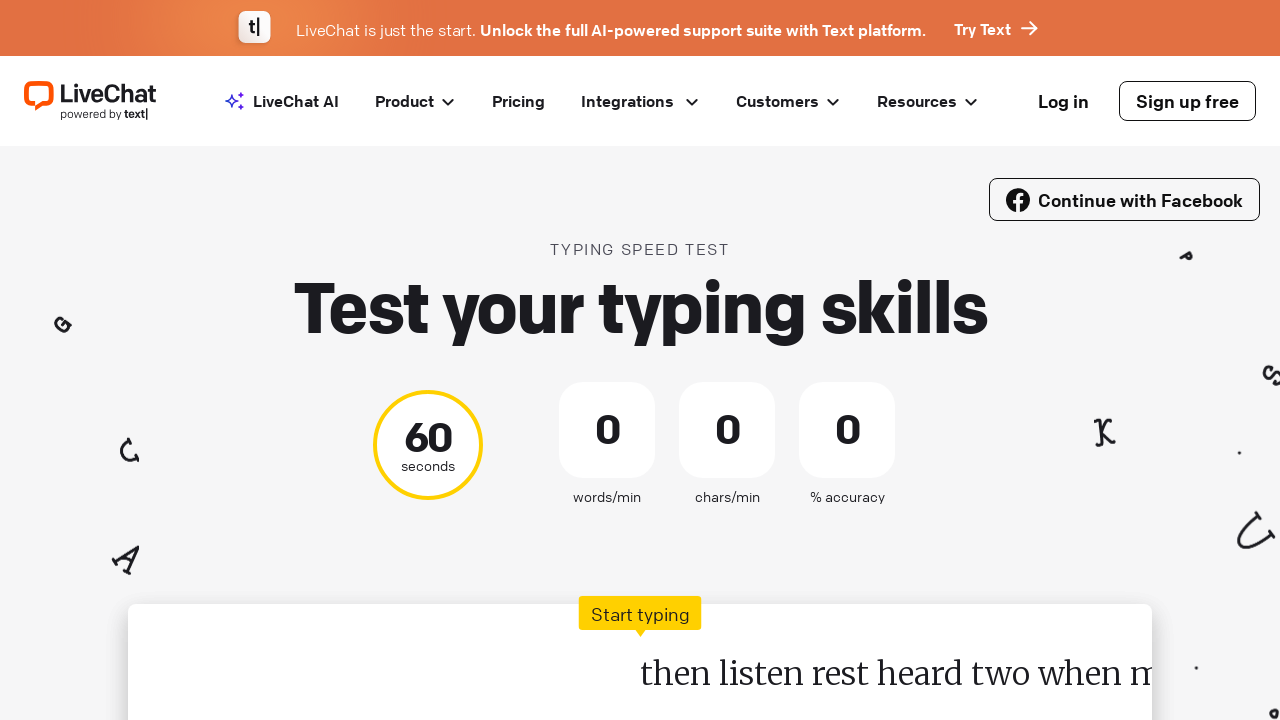

Searched for active word elements using fallback selectors, found 0 elements
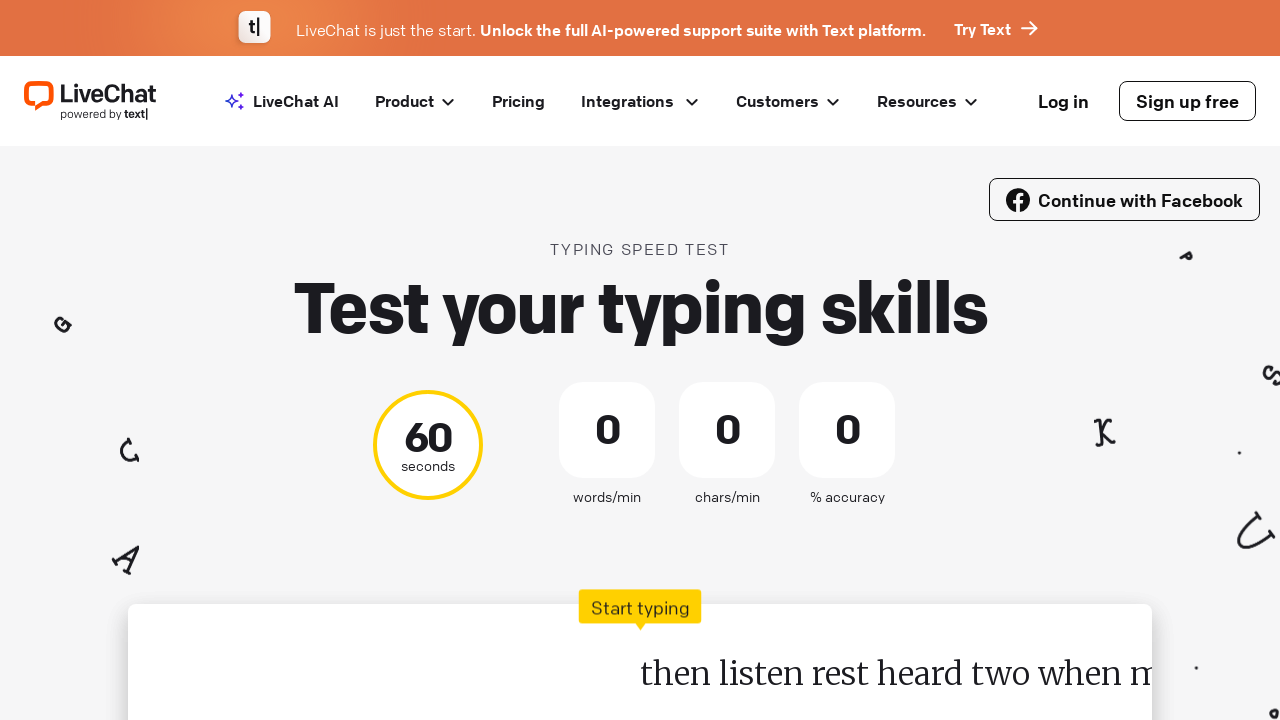

Searched for active word elements using fallback selectors, found 0 elements
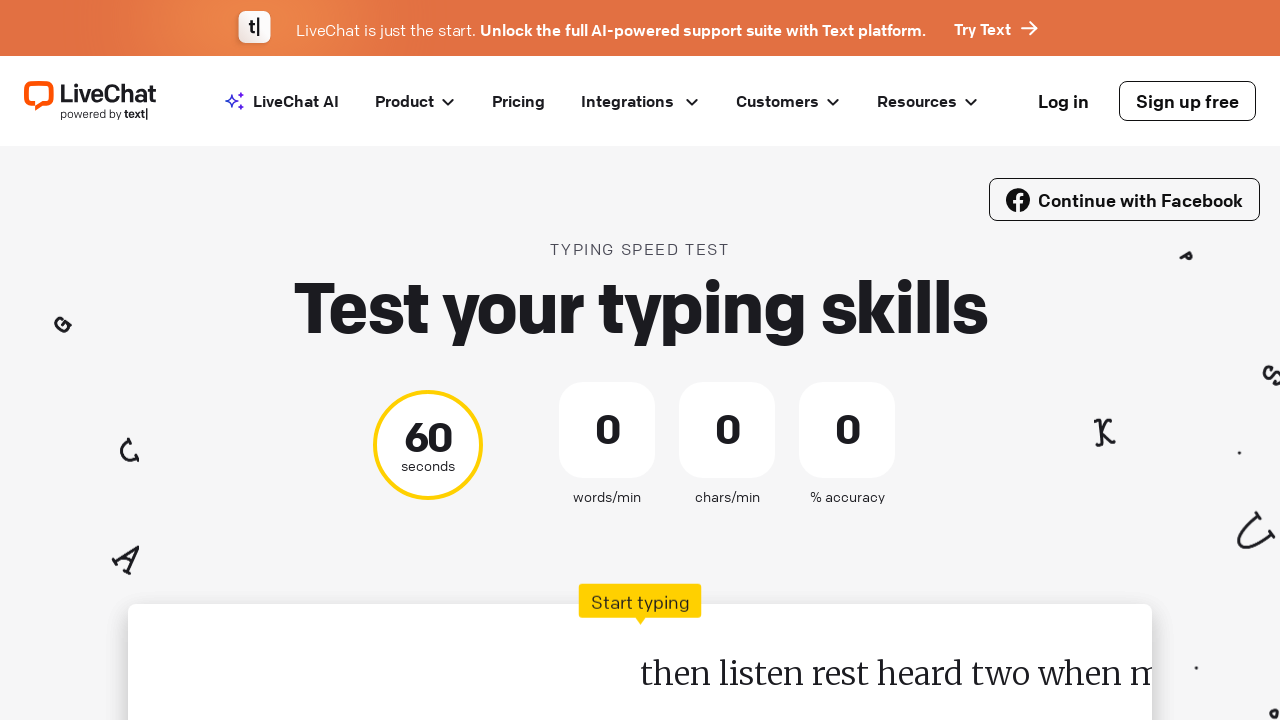

Searched for active word elements using fallback selectors, found 0 elements
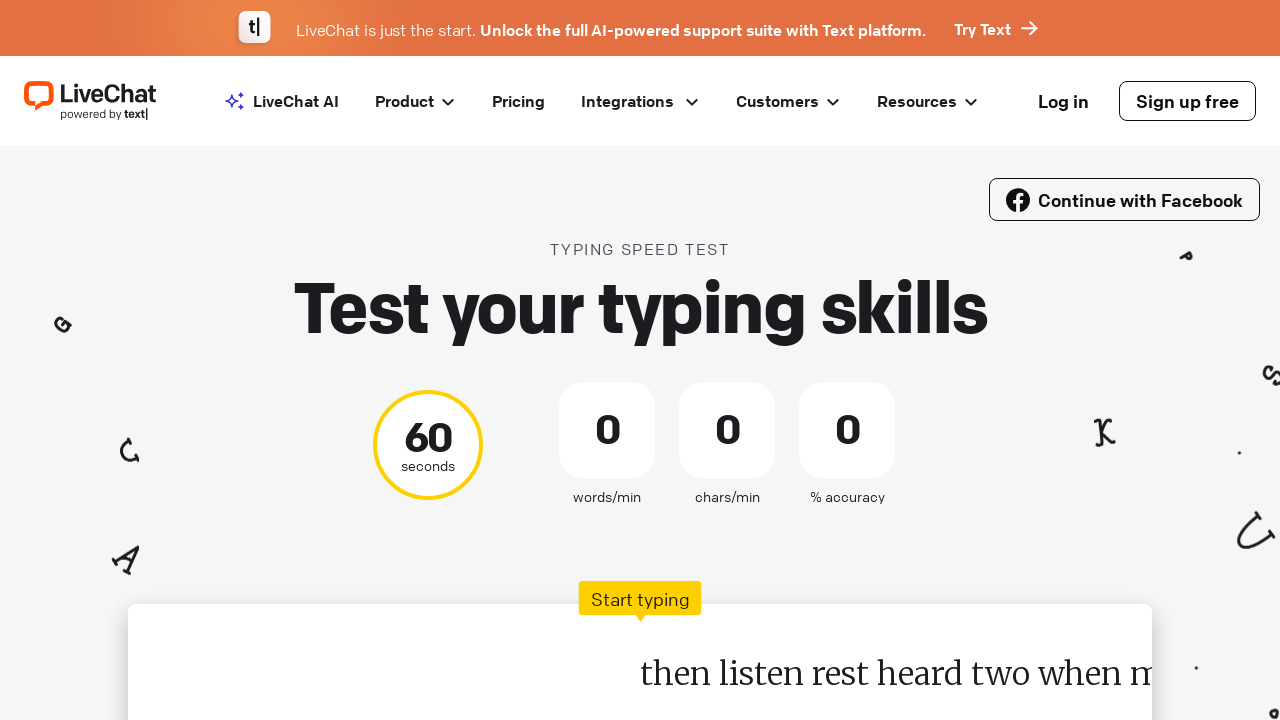

Searched for active word elements using fallback selectors, found 0 elements
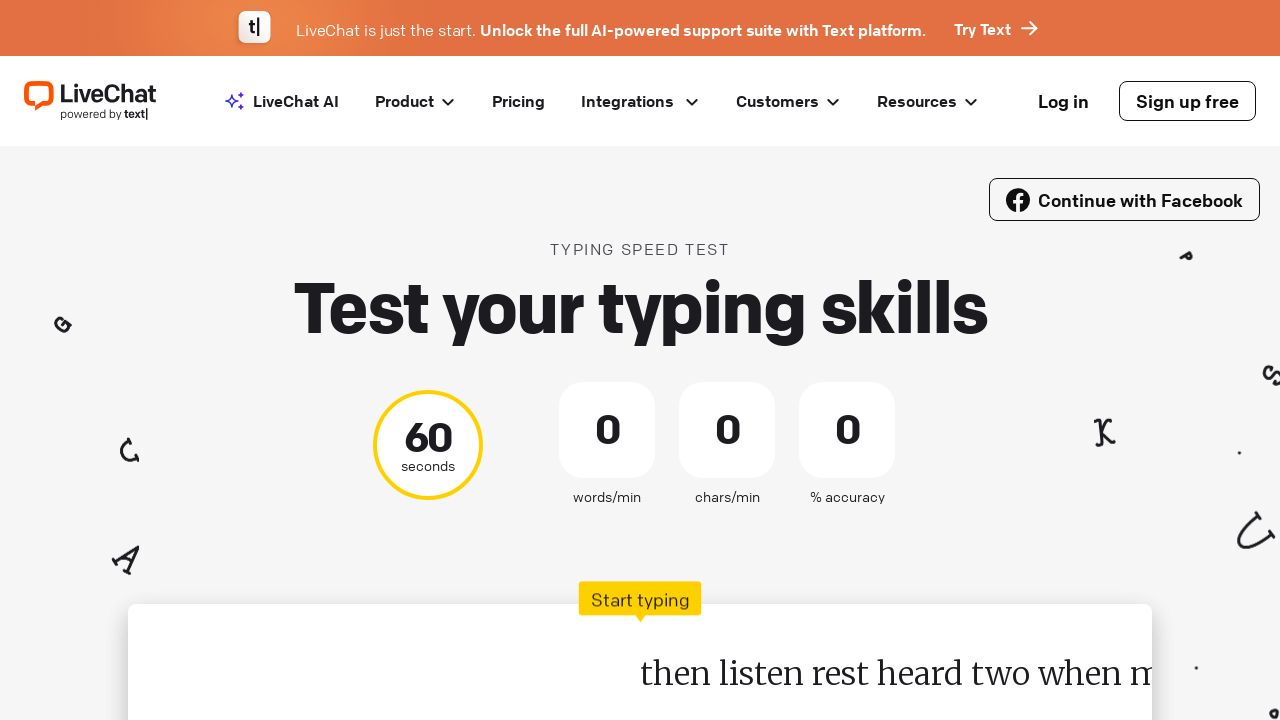

Searched for active word elements using fallback selectors, found 0 elements
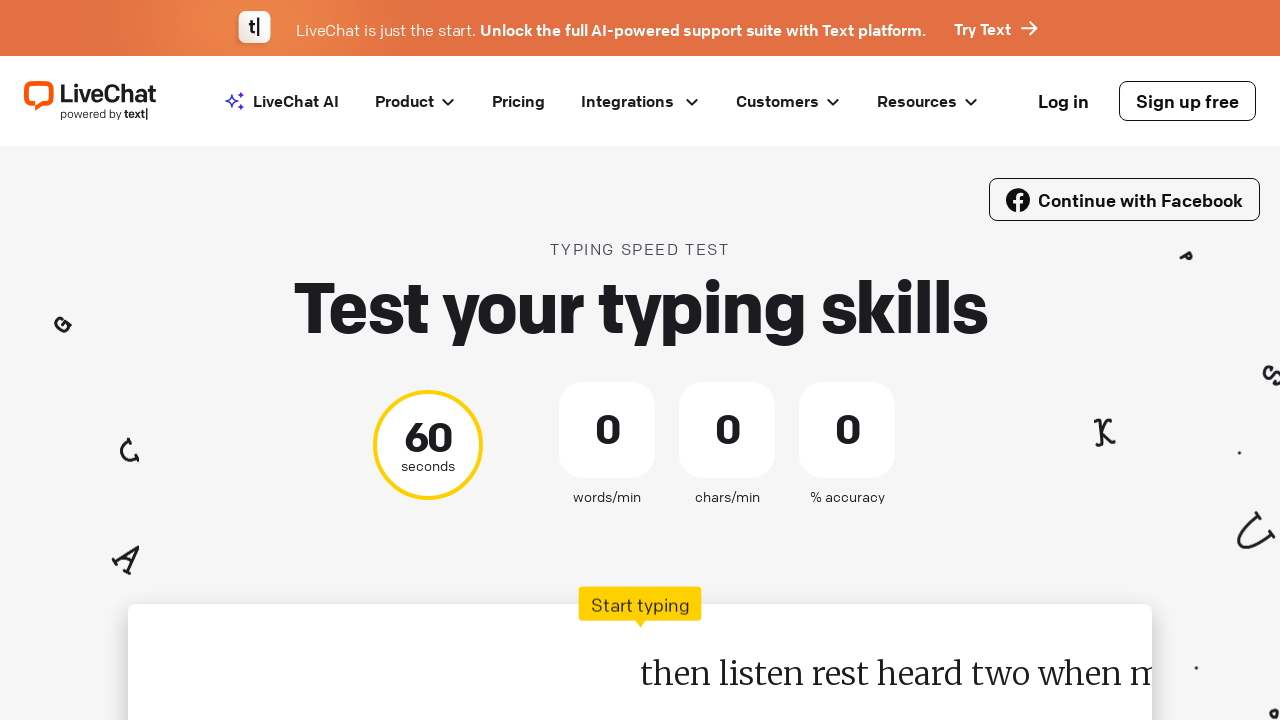

Searched for active word elements using fallback selectors, found 0 elements
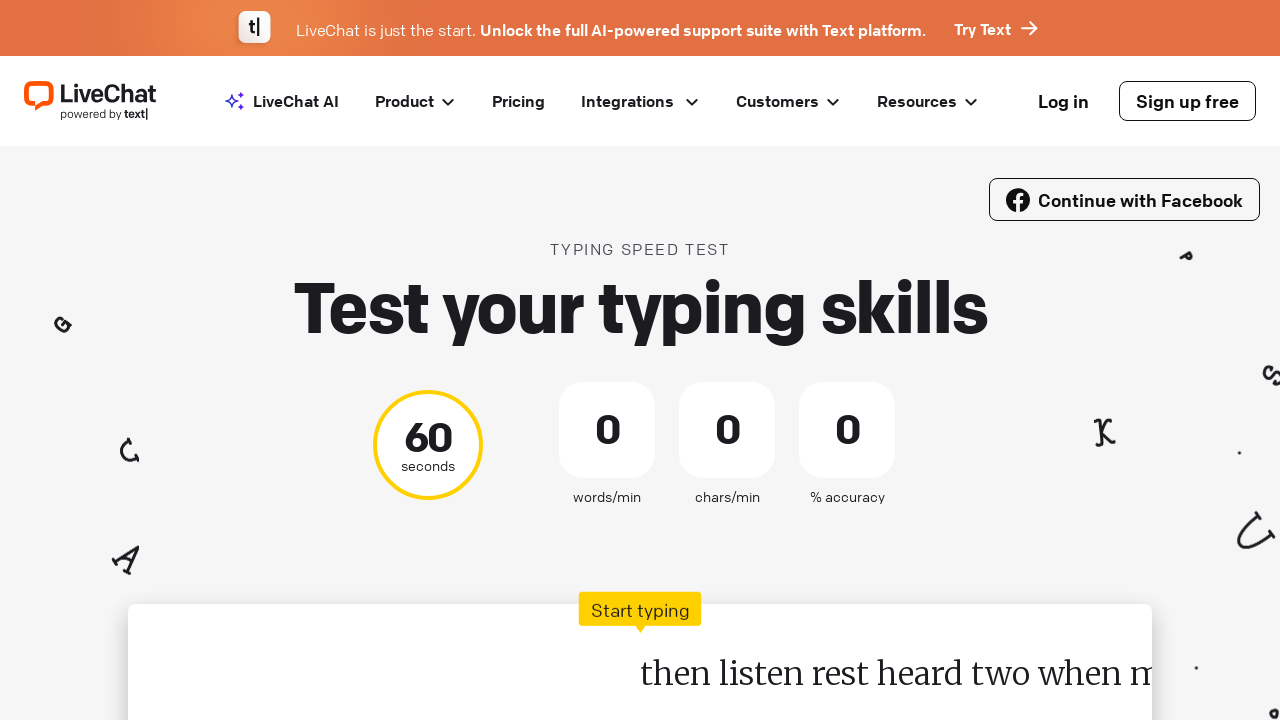

Searched for active word elements using fallback selectors, found 0 elements
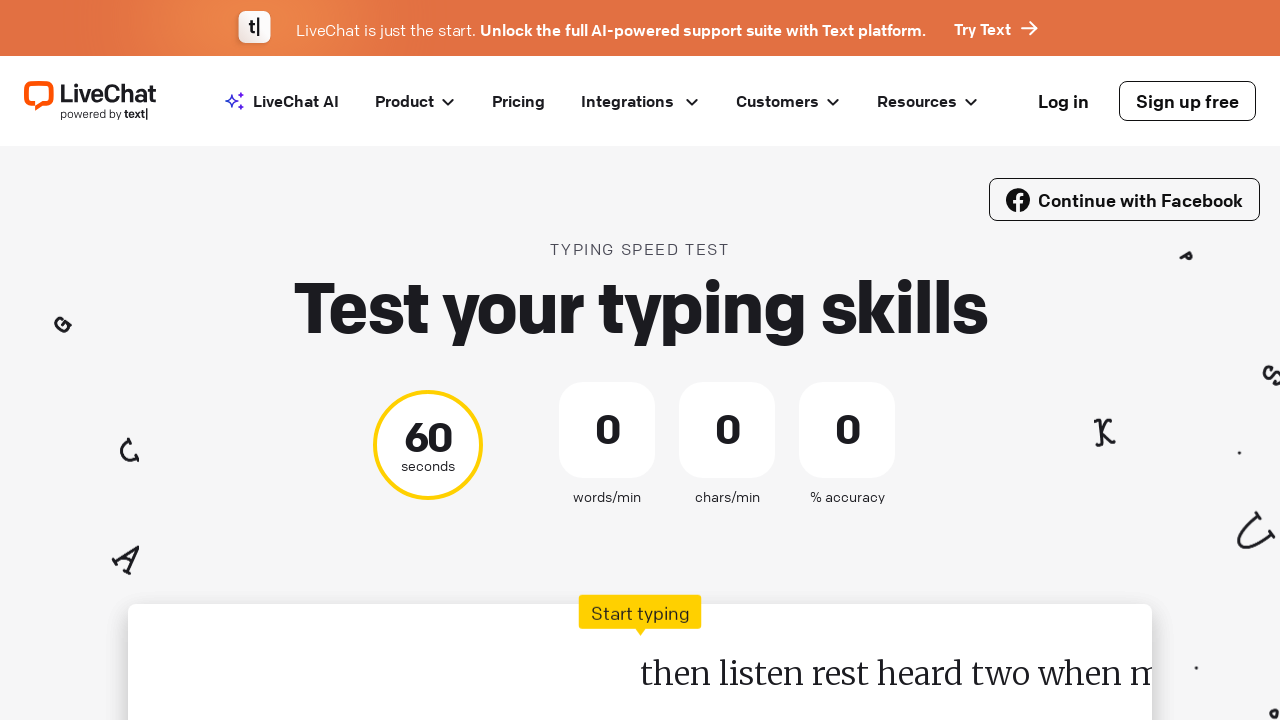

Searched for active word elements using fallback selectors, found 0 elements
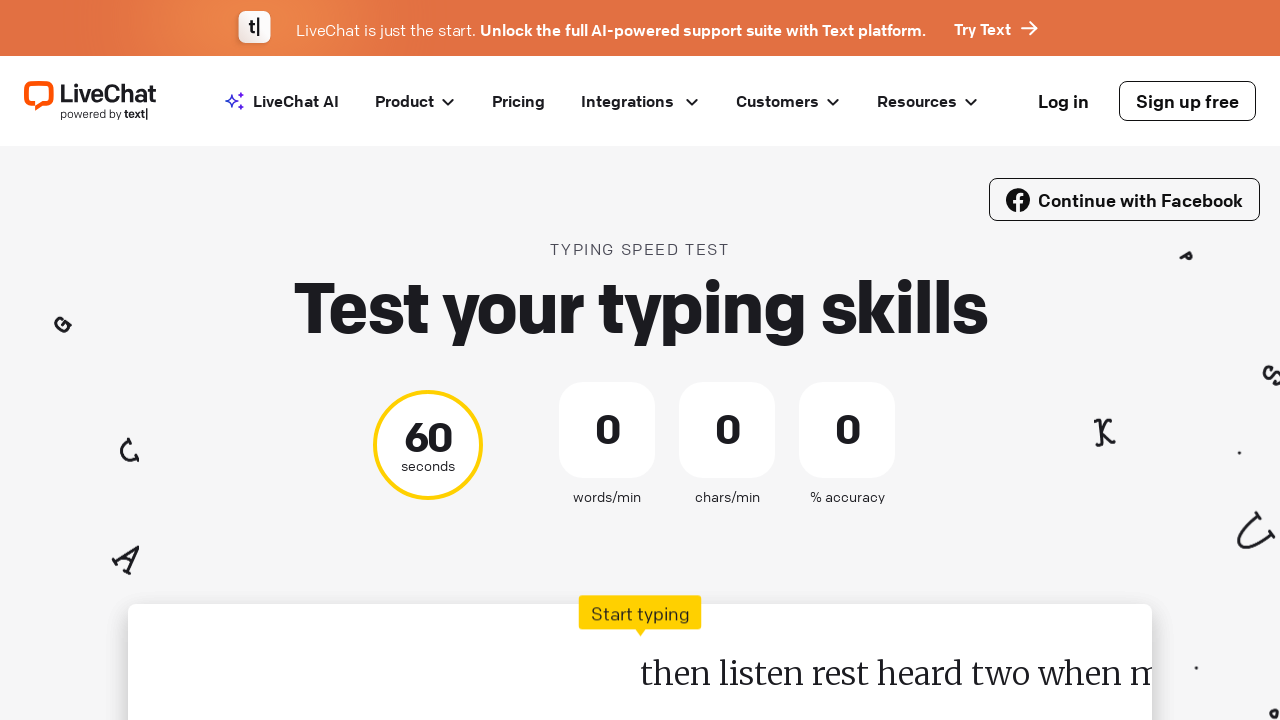

Searched for active word elements using fallback selectors, found 0 elements
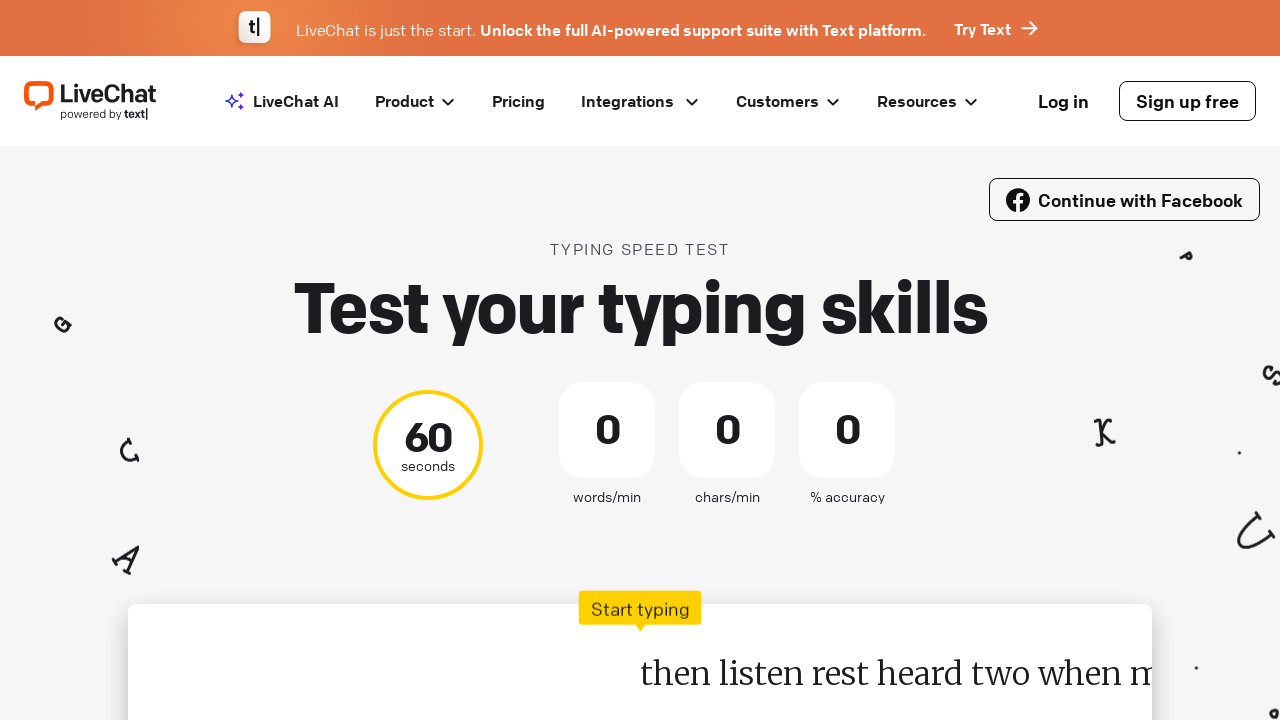

Searched for active word elements using fallback selectors, found 0 elements
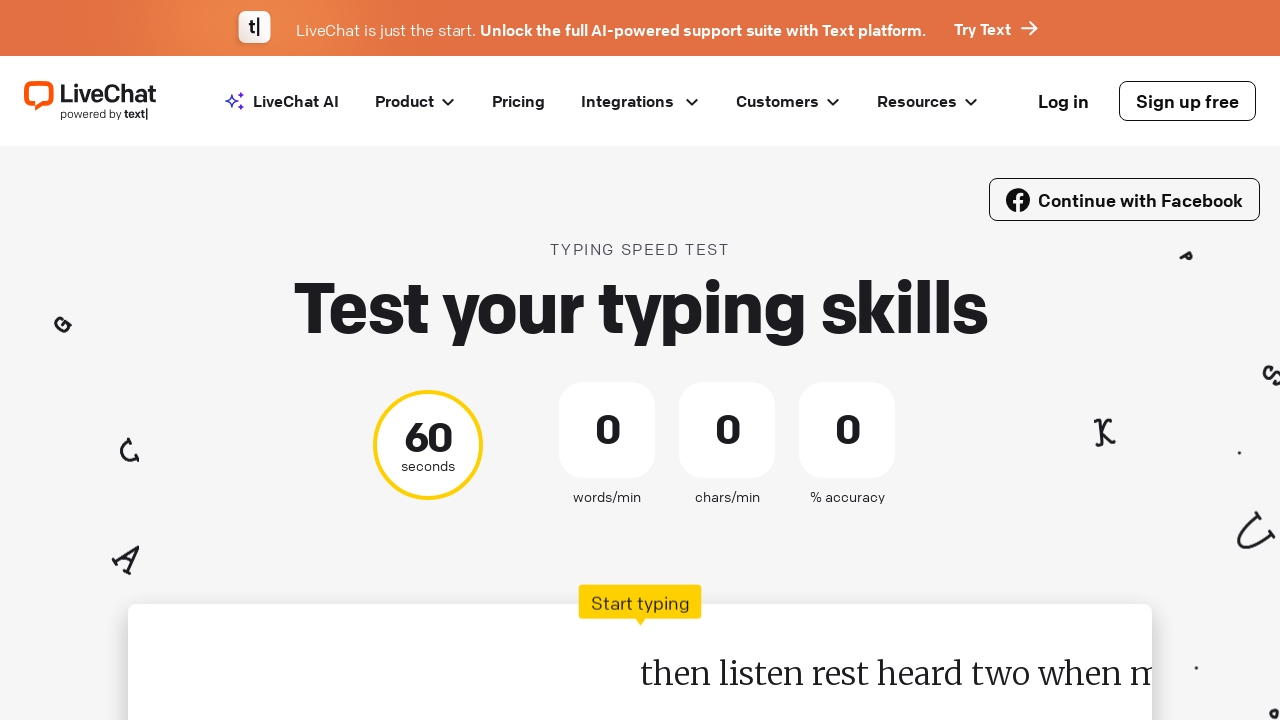

Searched for active word elements using fallback selectors, found 0 elements
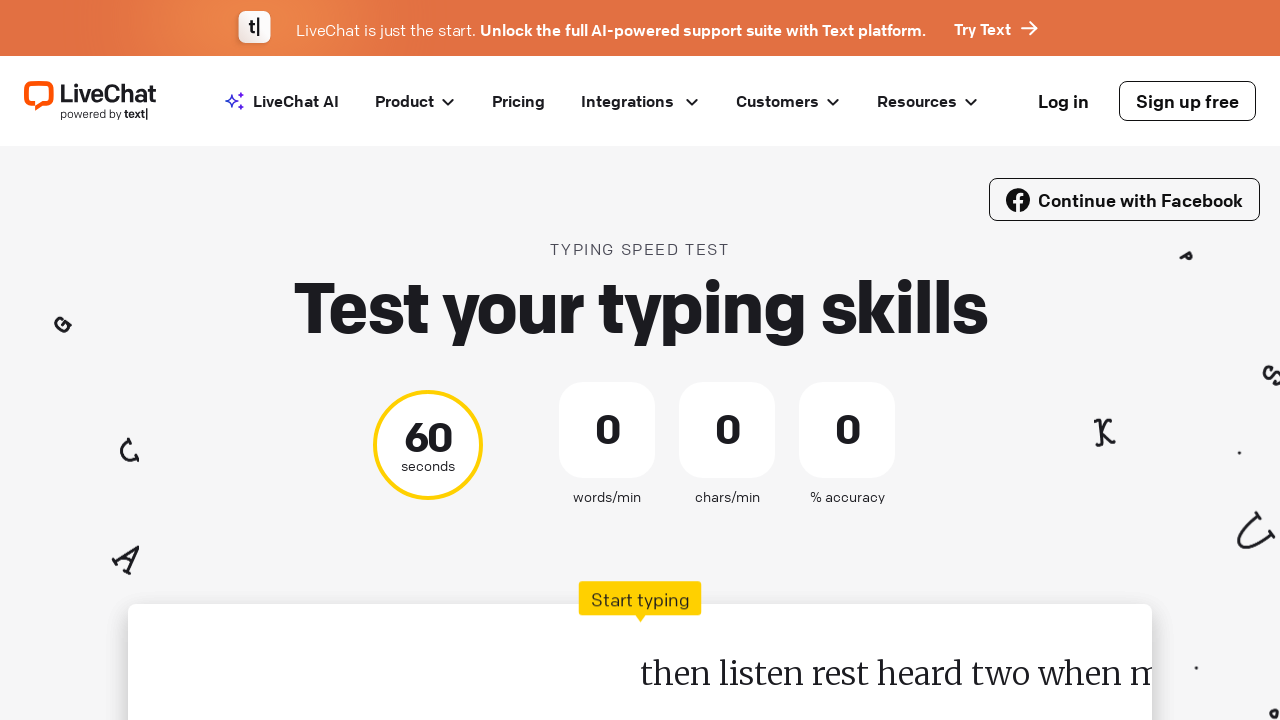

Searched for active word elements using fallback selectors, found 0 elements
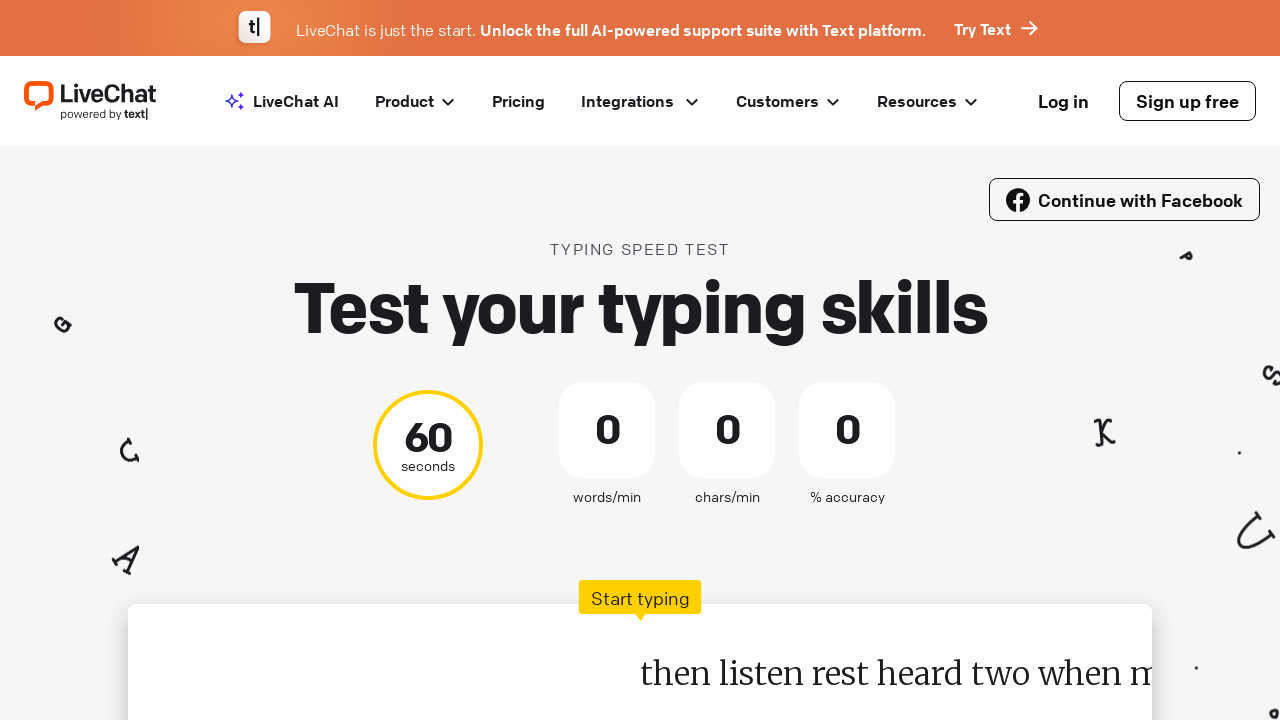

Searched for active word elements using fallback selectors, found 0 elements
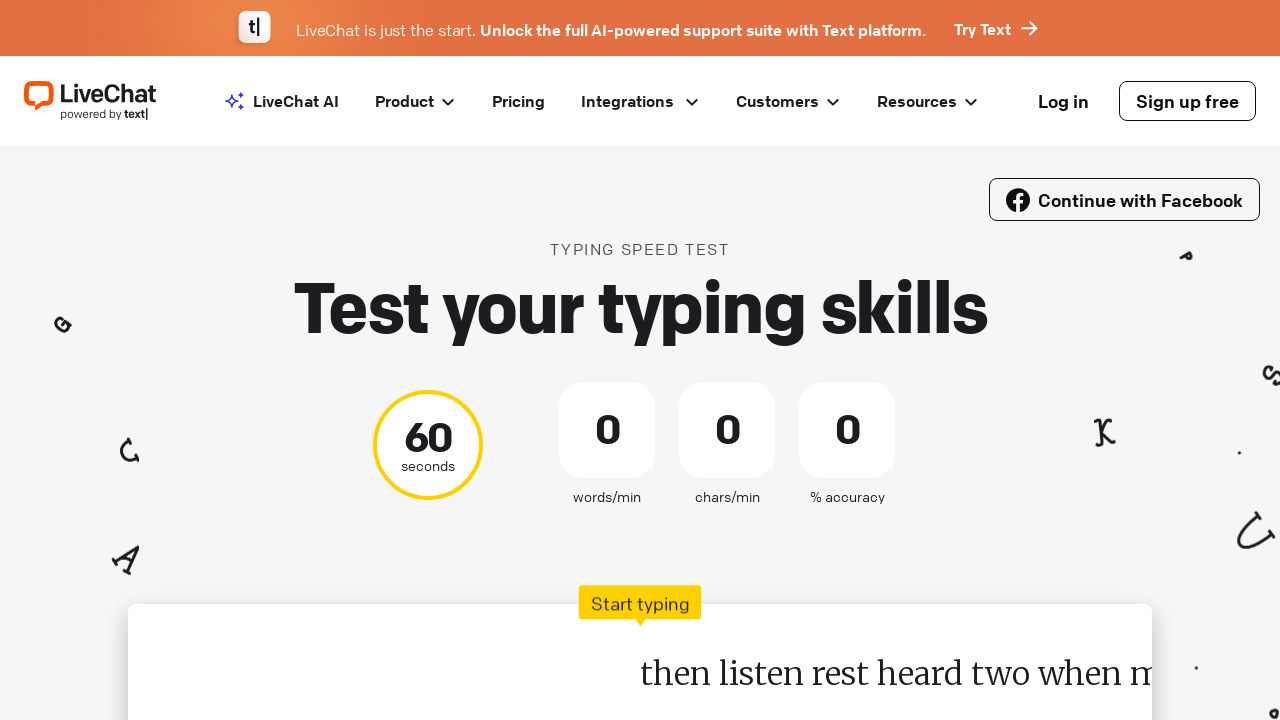

Searched for active word elements using fallback selectors, found 0 elements
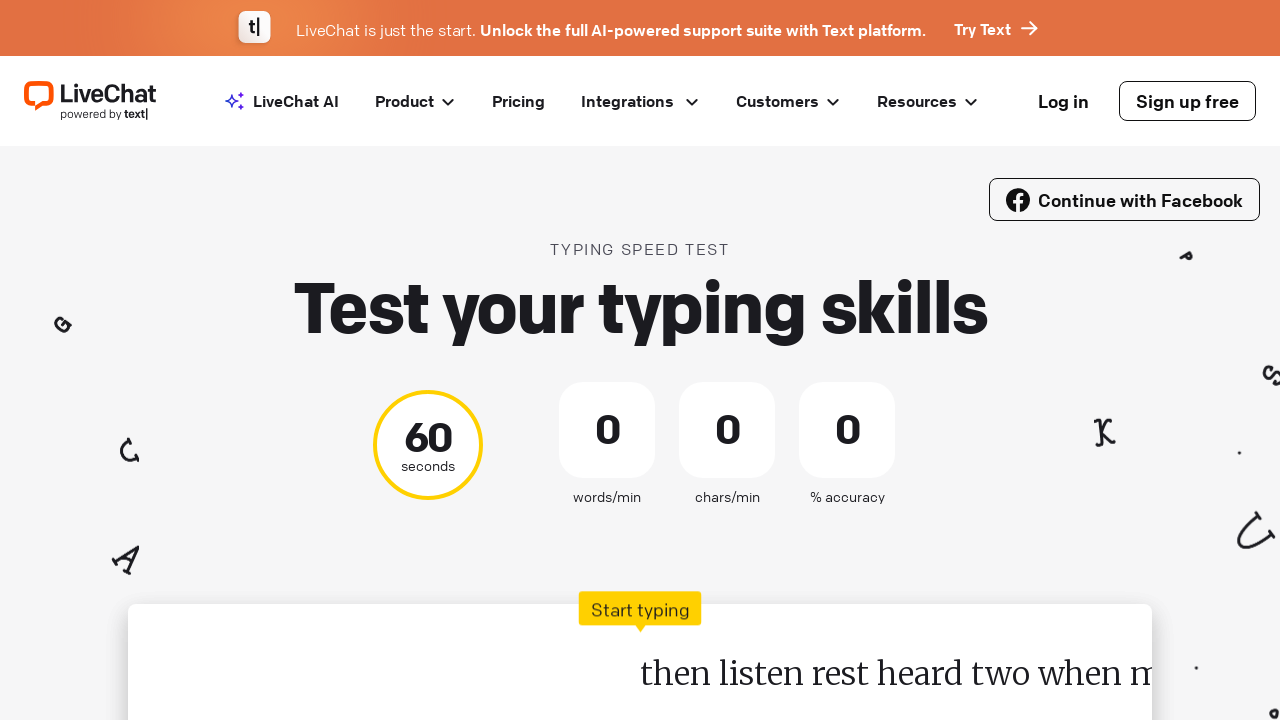

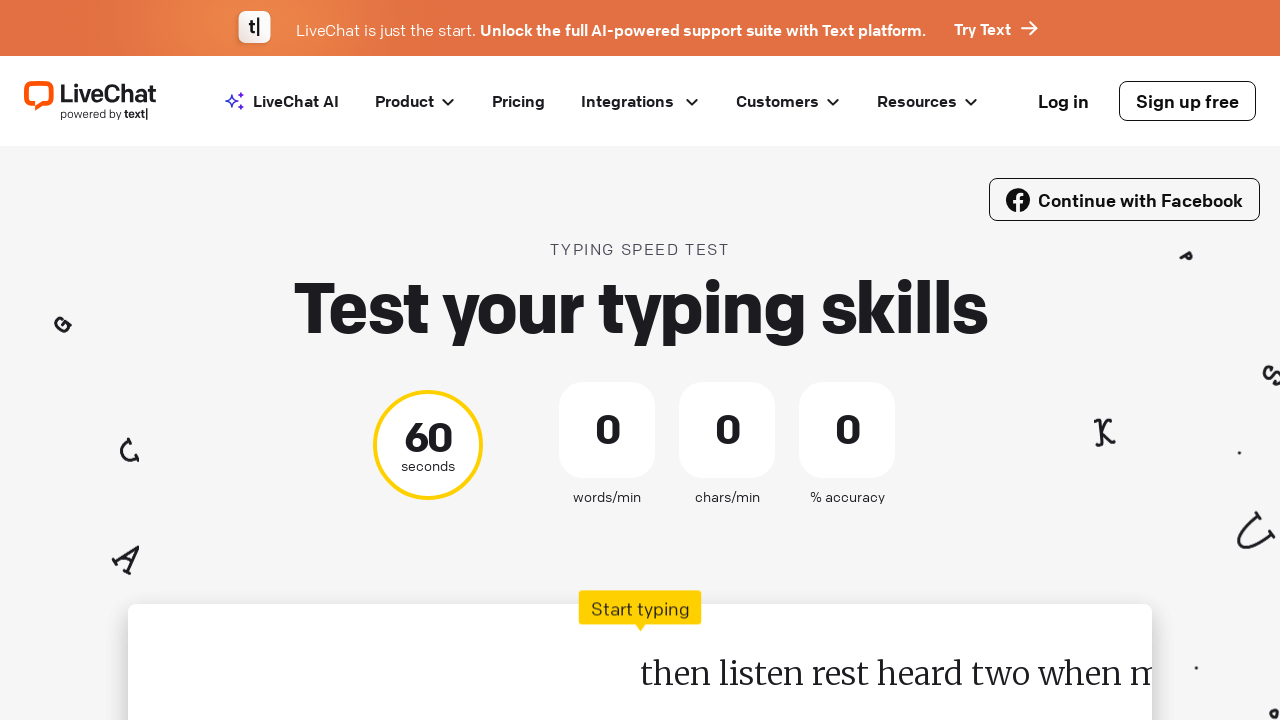